Navigates to a practice automation page and verifies that footer links are present and can be accessed

Starting URL: https://rahulshettyacademy.com/AutomationPractice/

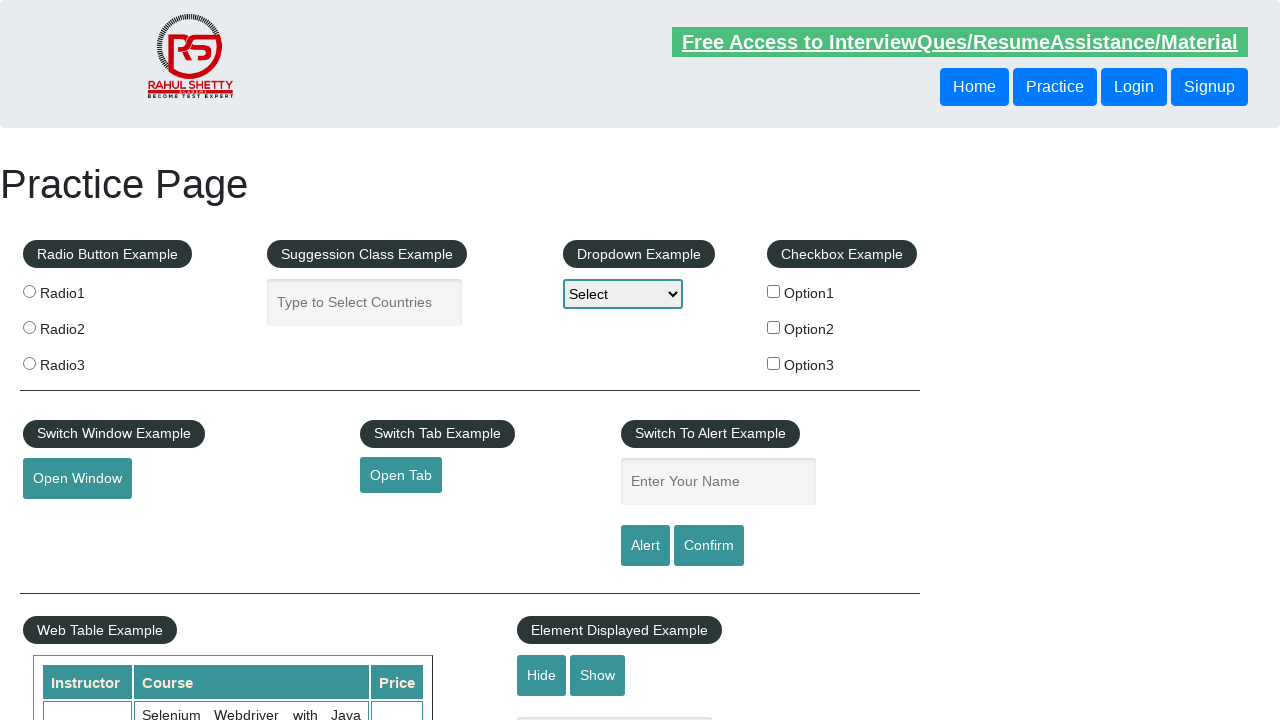

Waited for footer links to be present
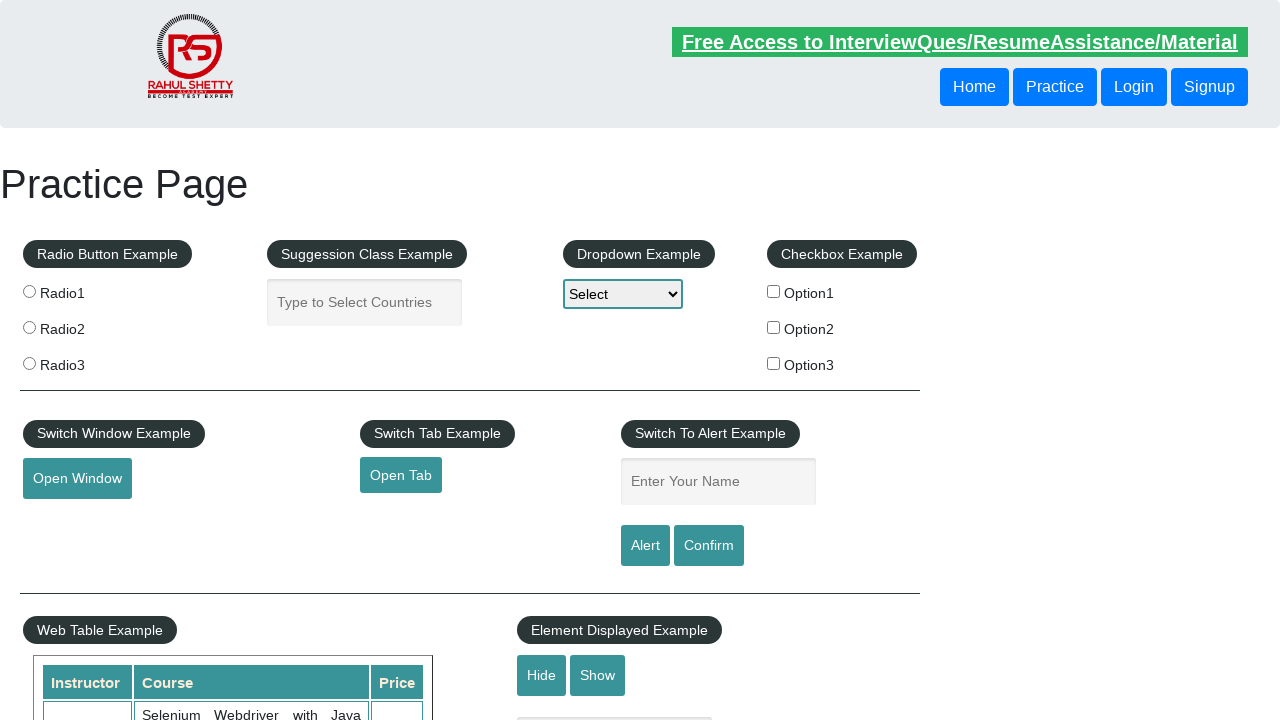

Retrieved all footer links from the page
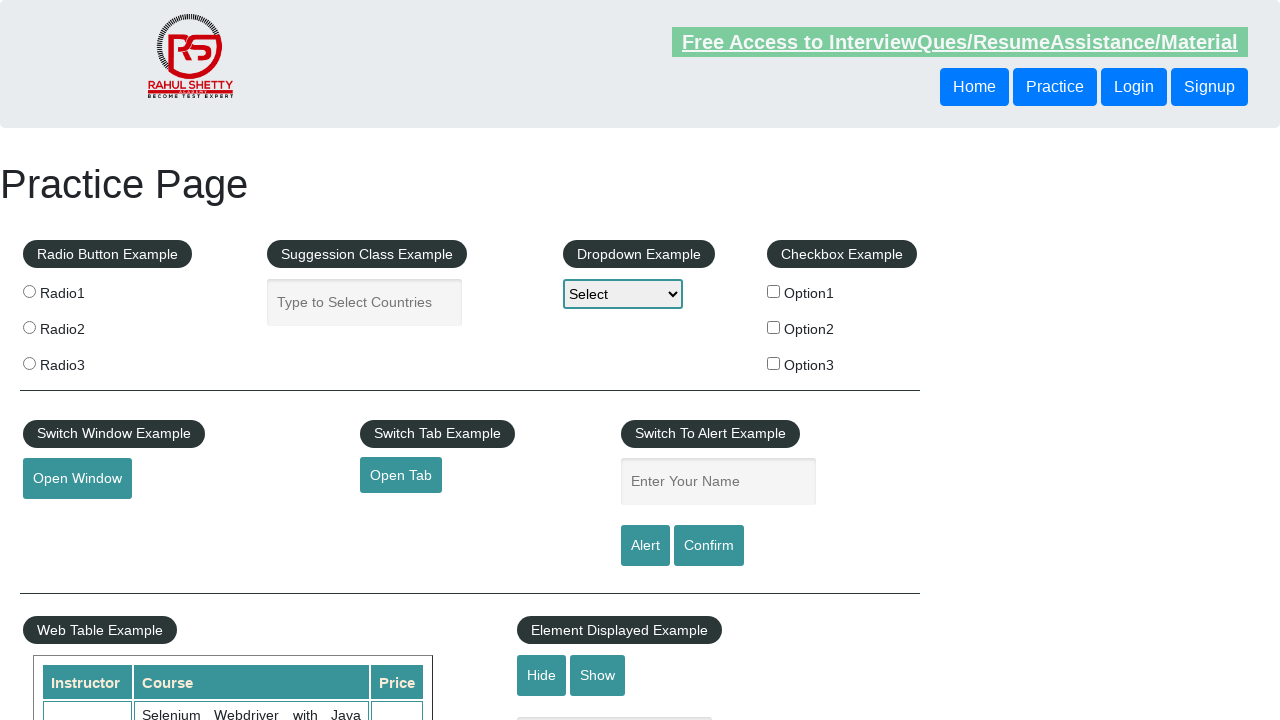

Verified that 20 footer links are present
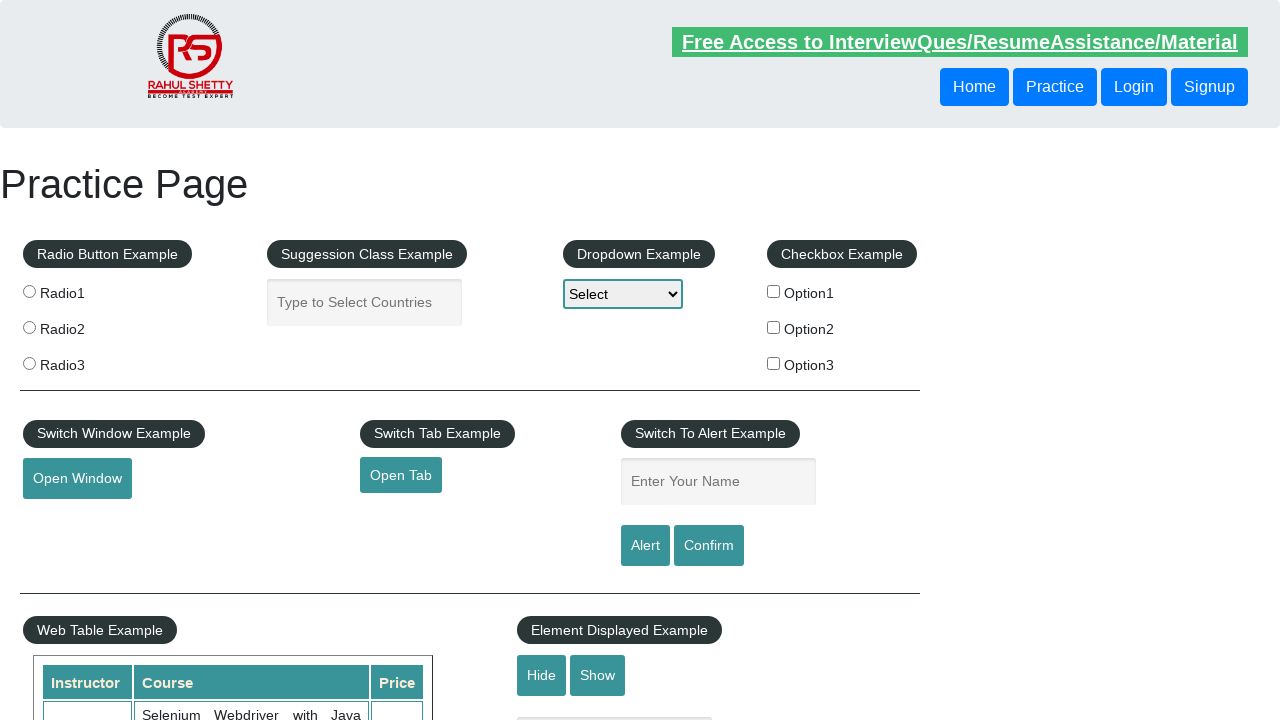

Retrieved href attribute for footer link 1: #
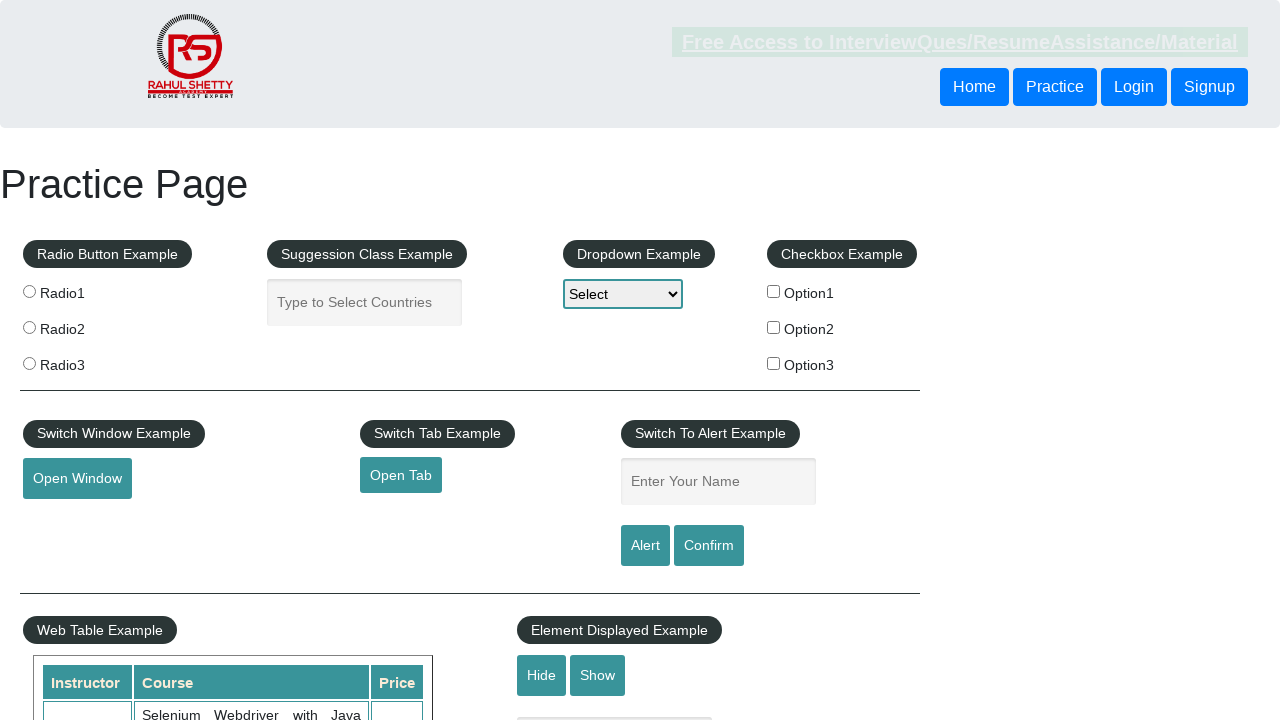

Retrieved href attribute for footer link 2: http://www.restapitutorial.com/
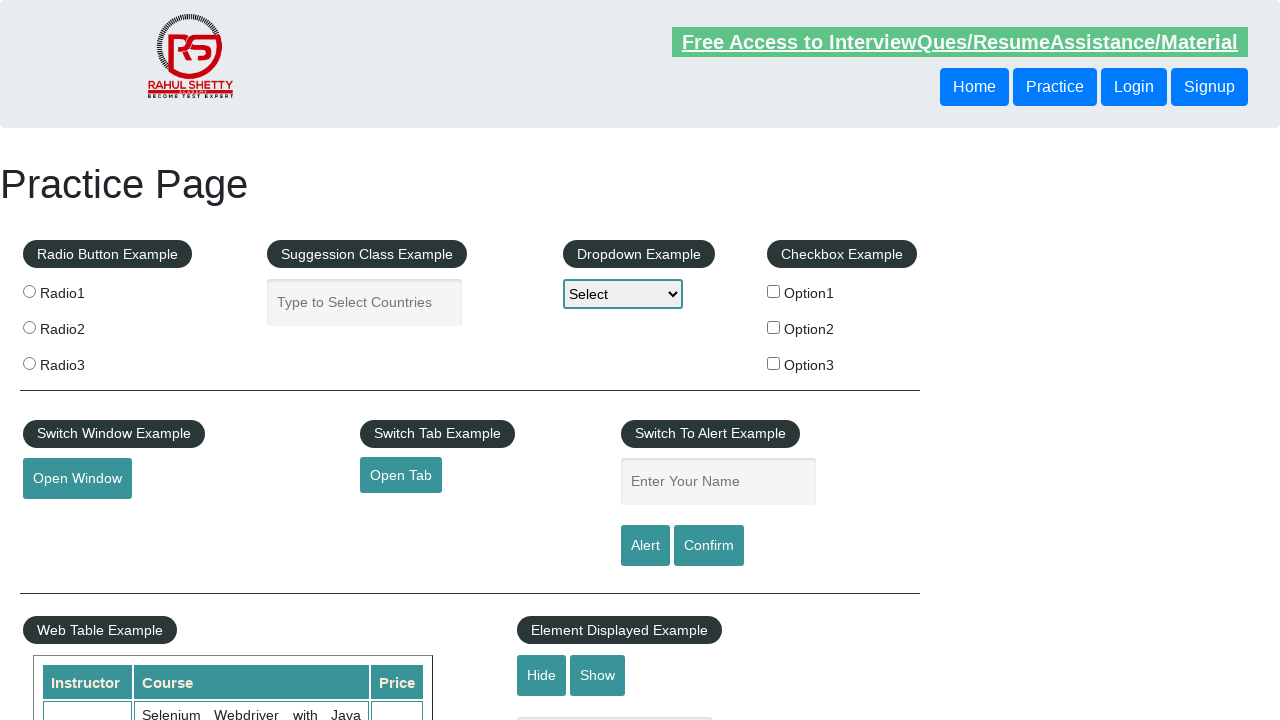

Clicked footer link 2 with URL: http://www.restapitutorial.com/
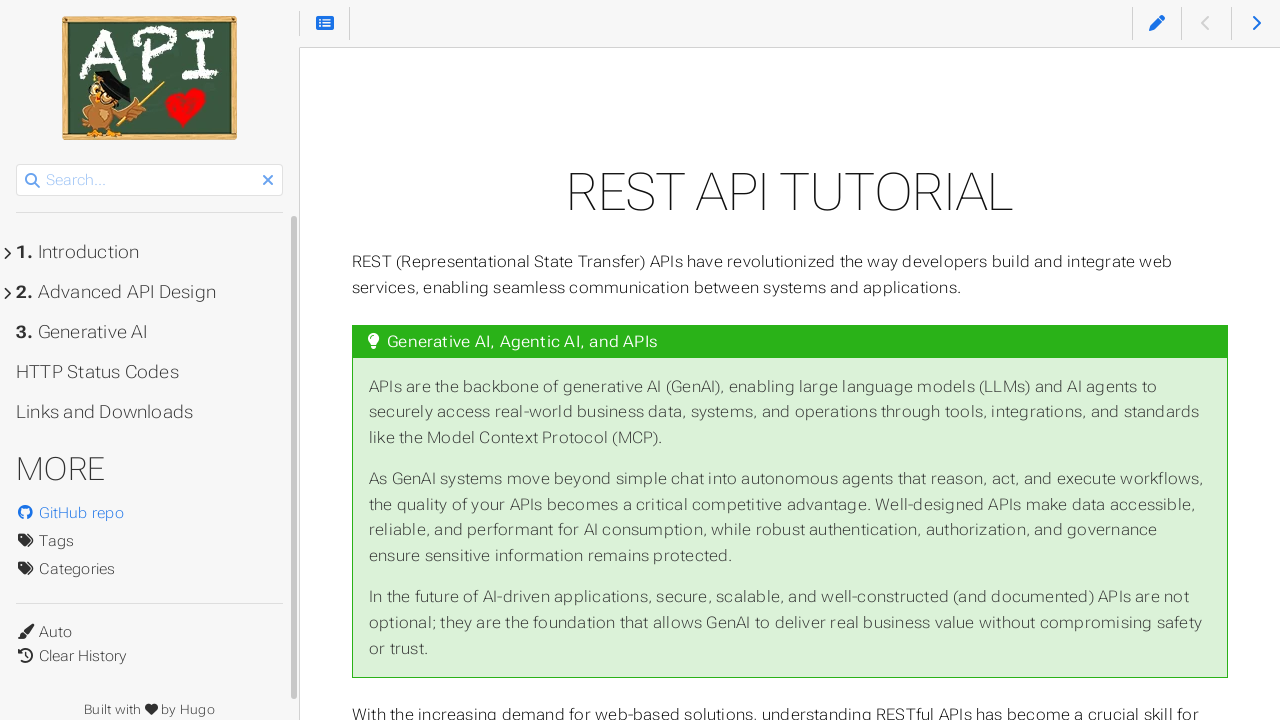

Navigated back to the practice automation page
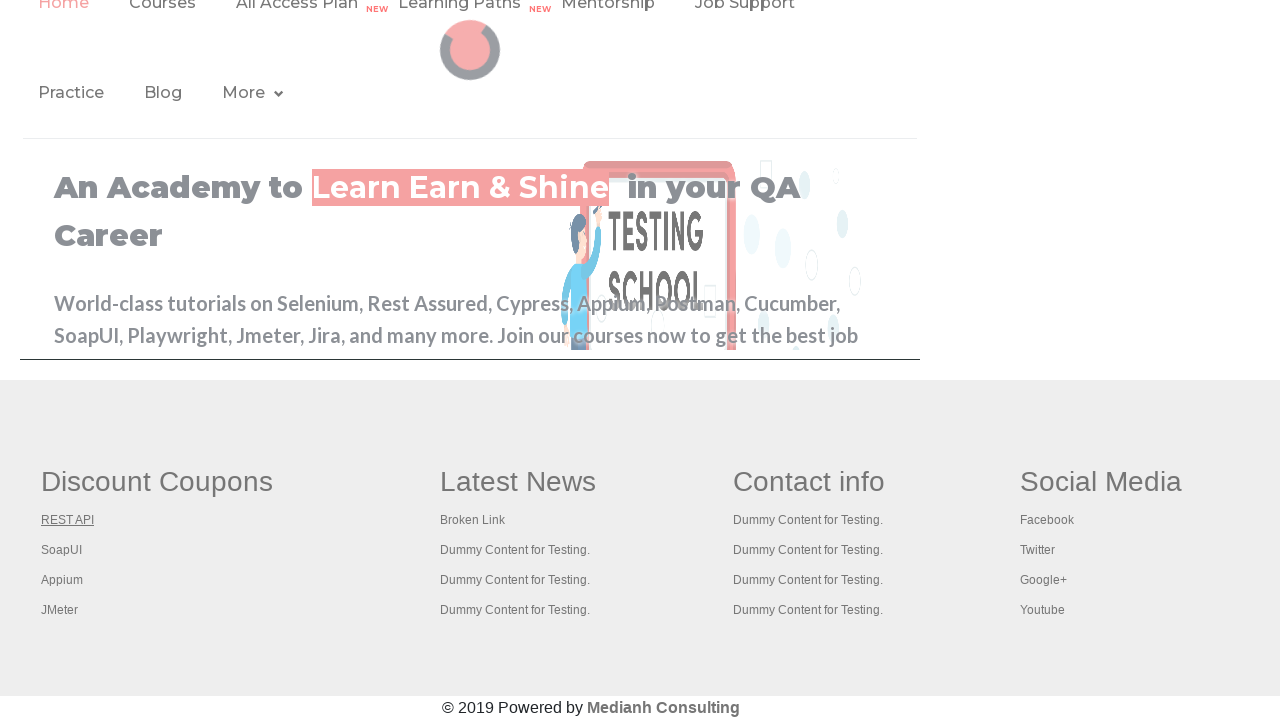

Waited for footer links to be present again after navigation
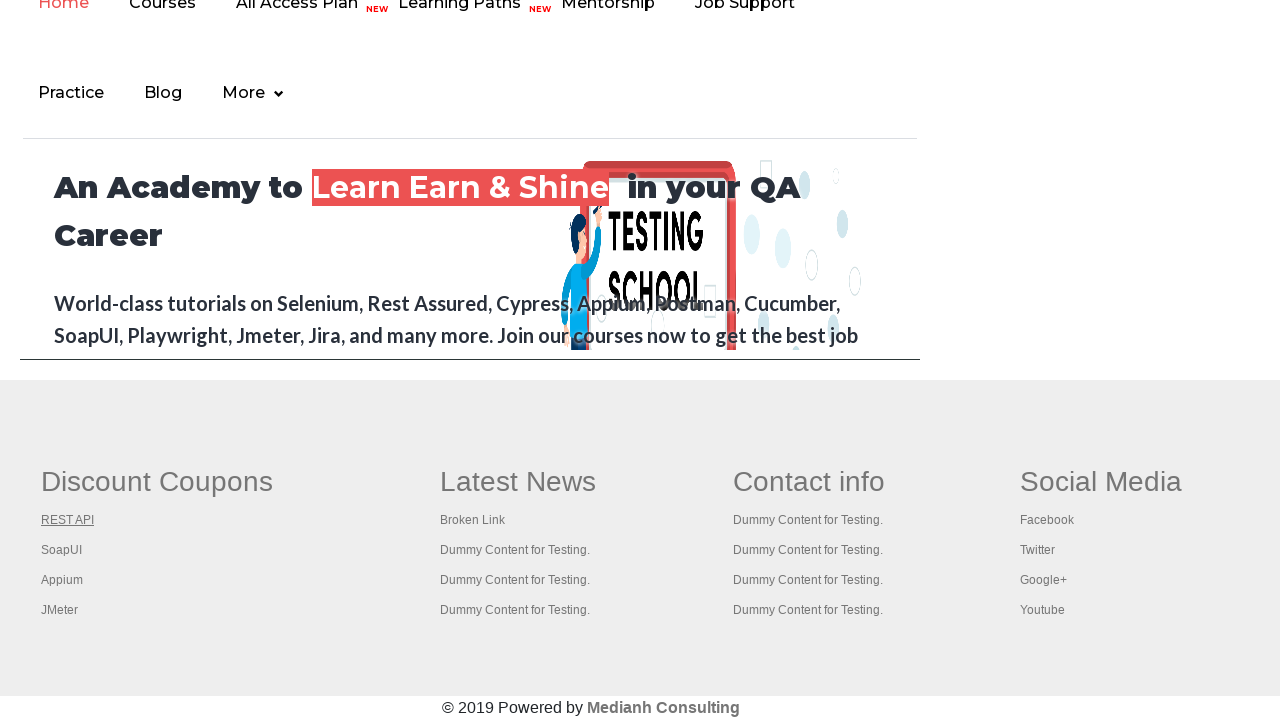

Retrieved href attribute for footer link 3: https://www.soapui.org/
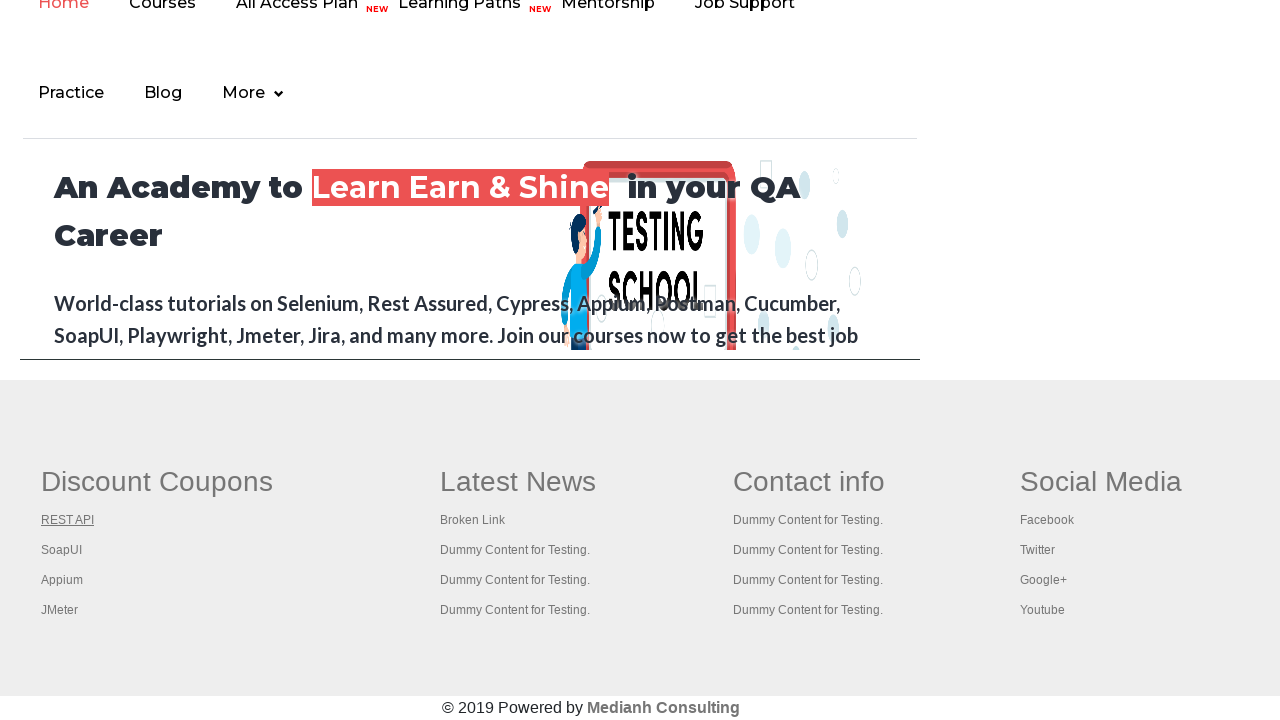

Clicked footer link 3 with URL: https://www.soapui.org/
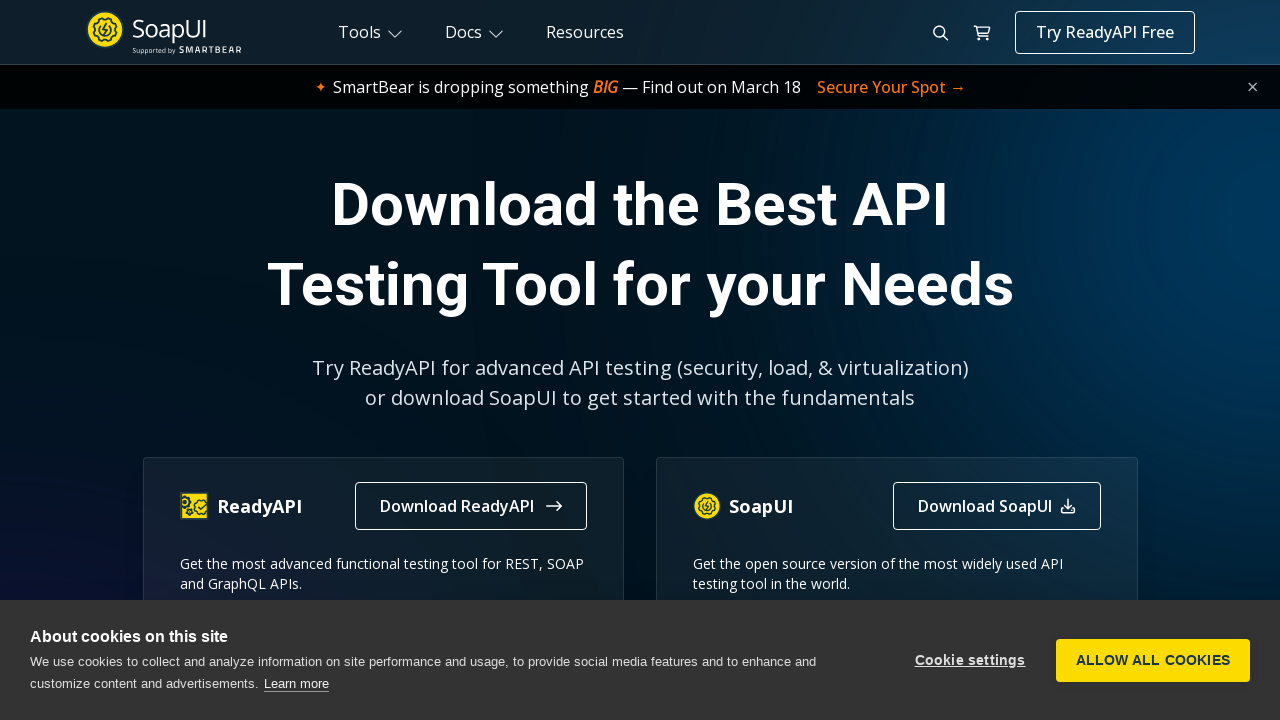

Navigated back to the practice automation page
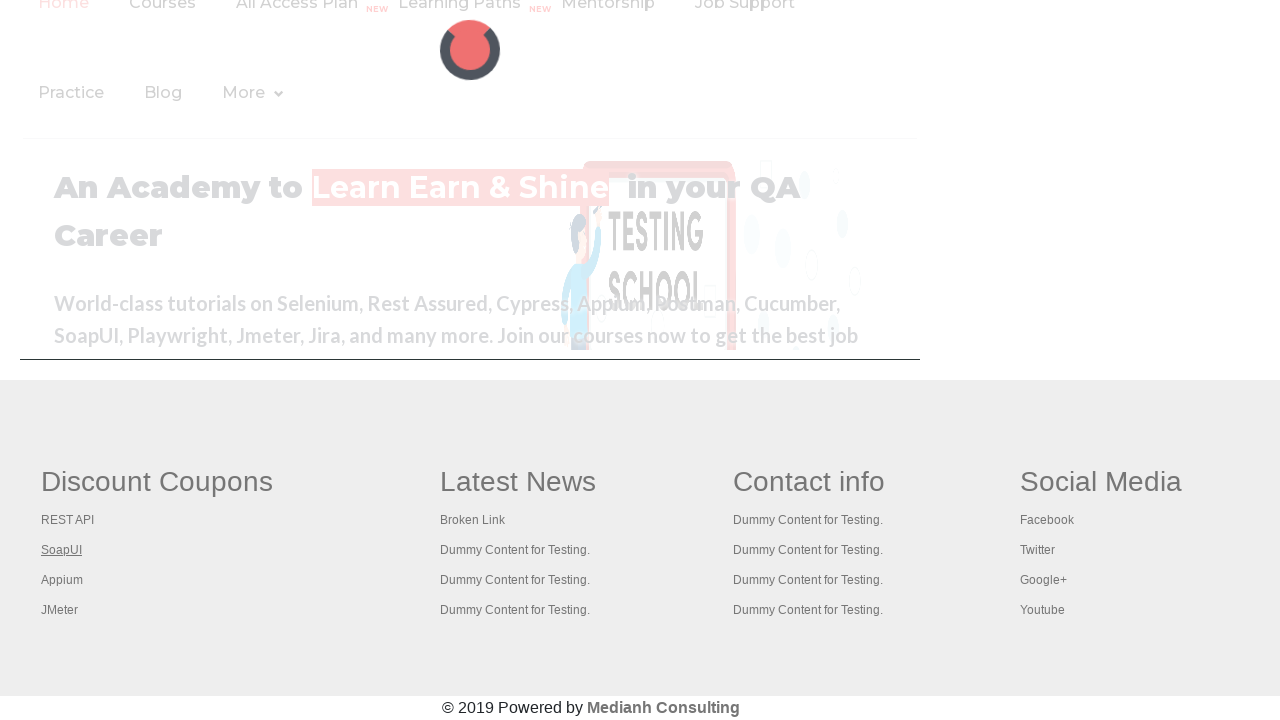

Waited for footer links to be present again after navigation
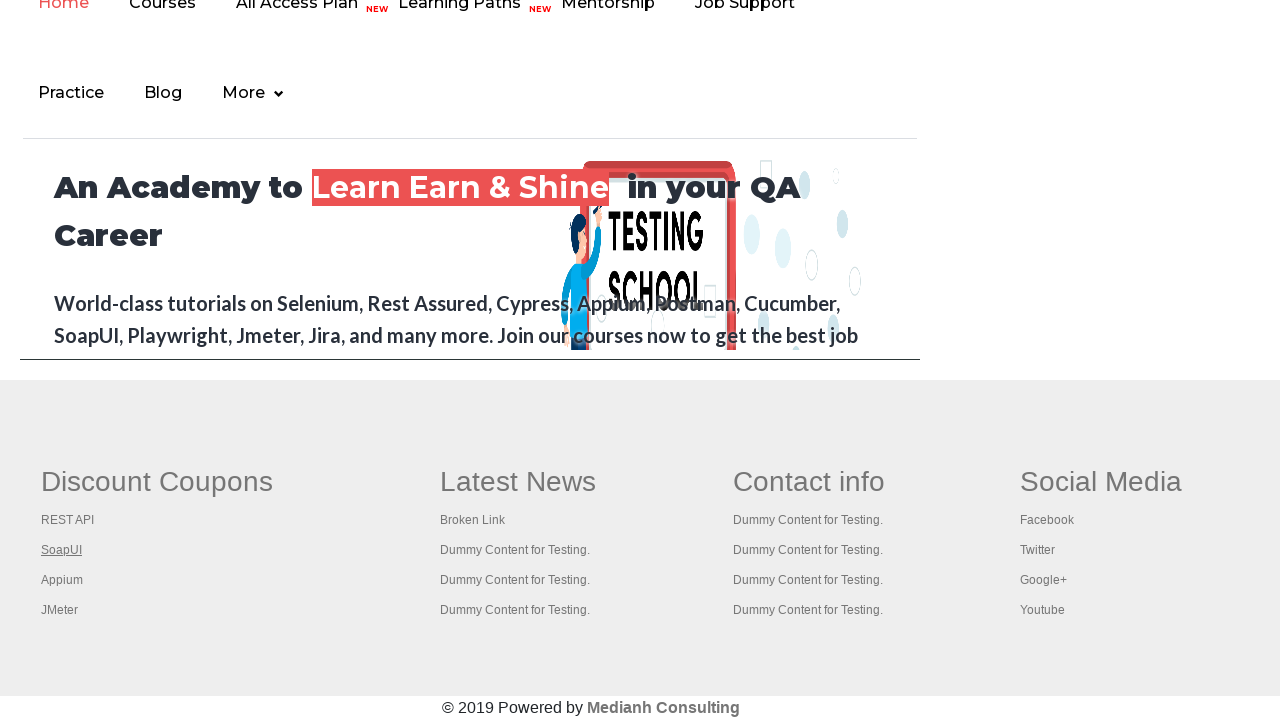

Retrieved href attribute for footer link 4: https://courses.rahulshettyacademy.com/p/appium-tutorial
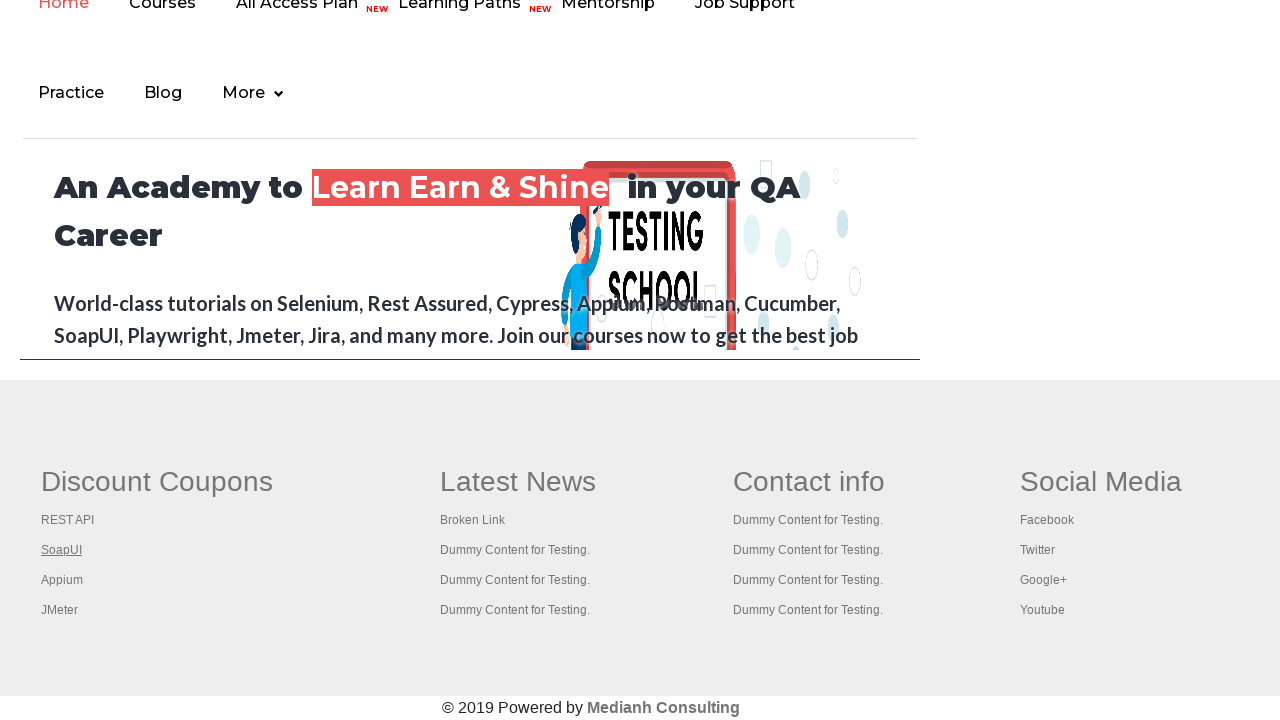

Clicked footer link 4 with URL: https://courses.rahulshettyacademy.com/p/appium-tutorial
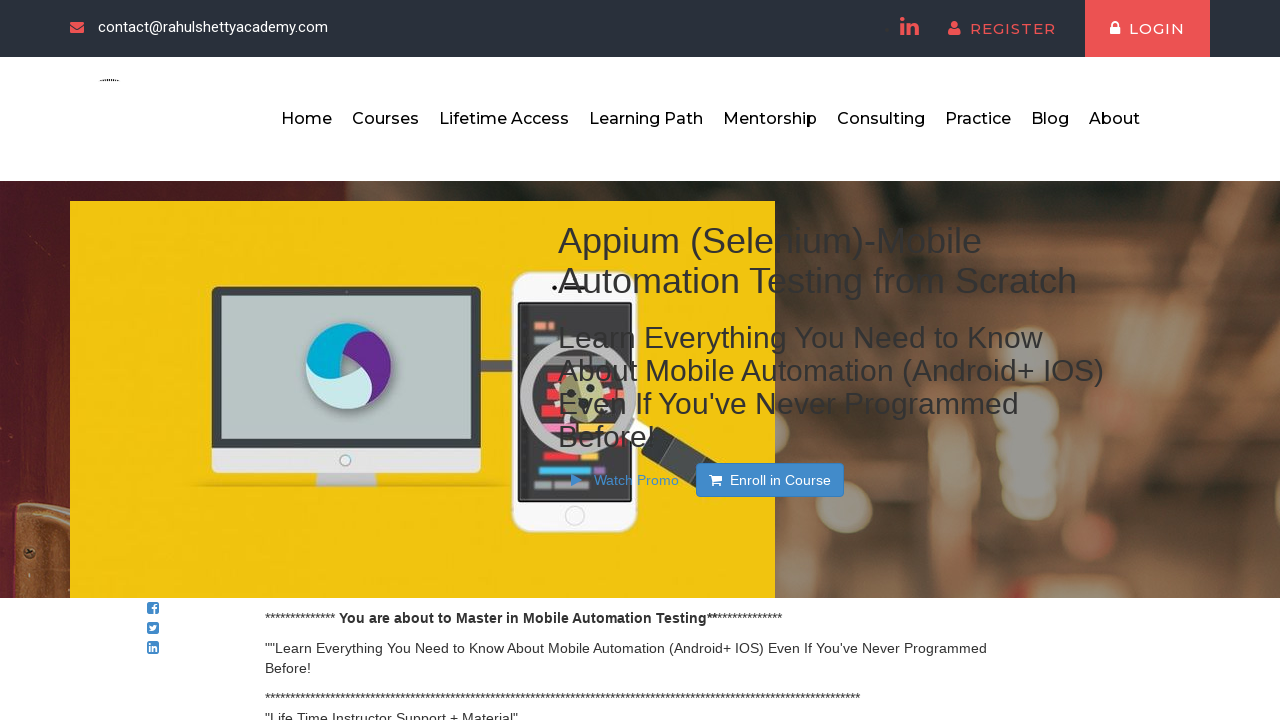

Navigated back to the practice automation page
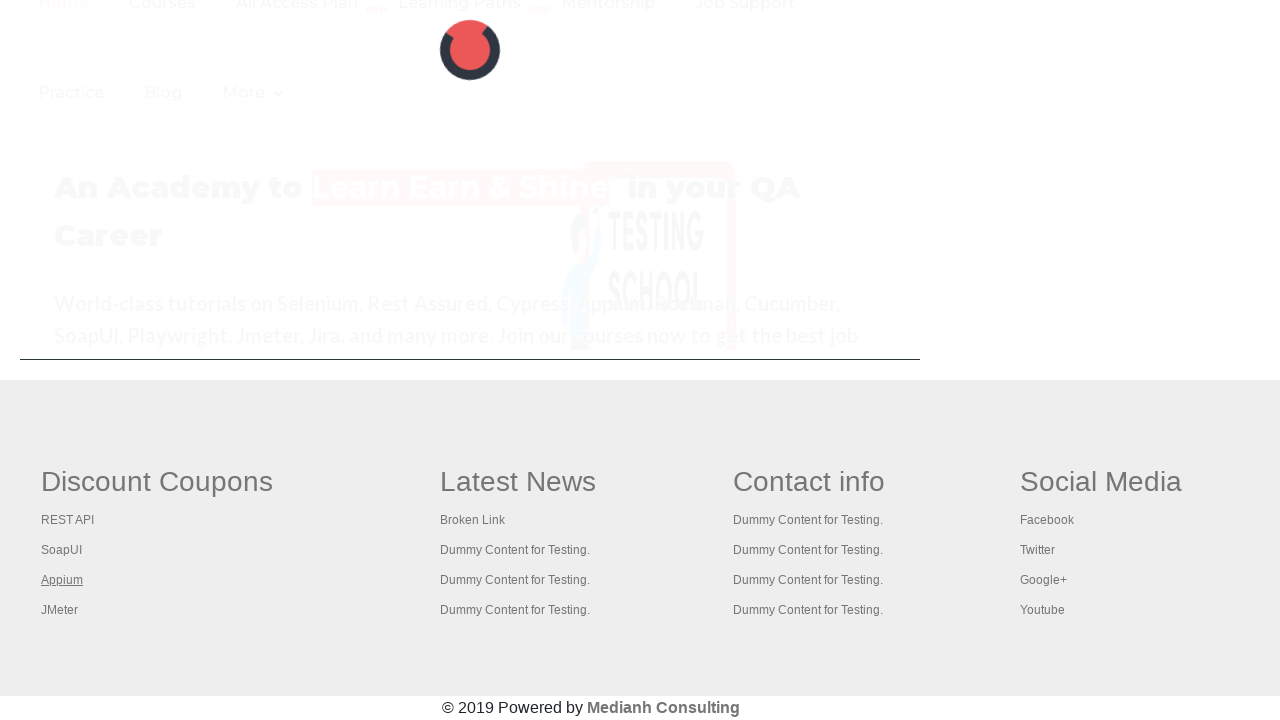

Waited for footer links to be present again after navigation
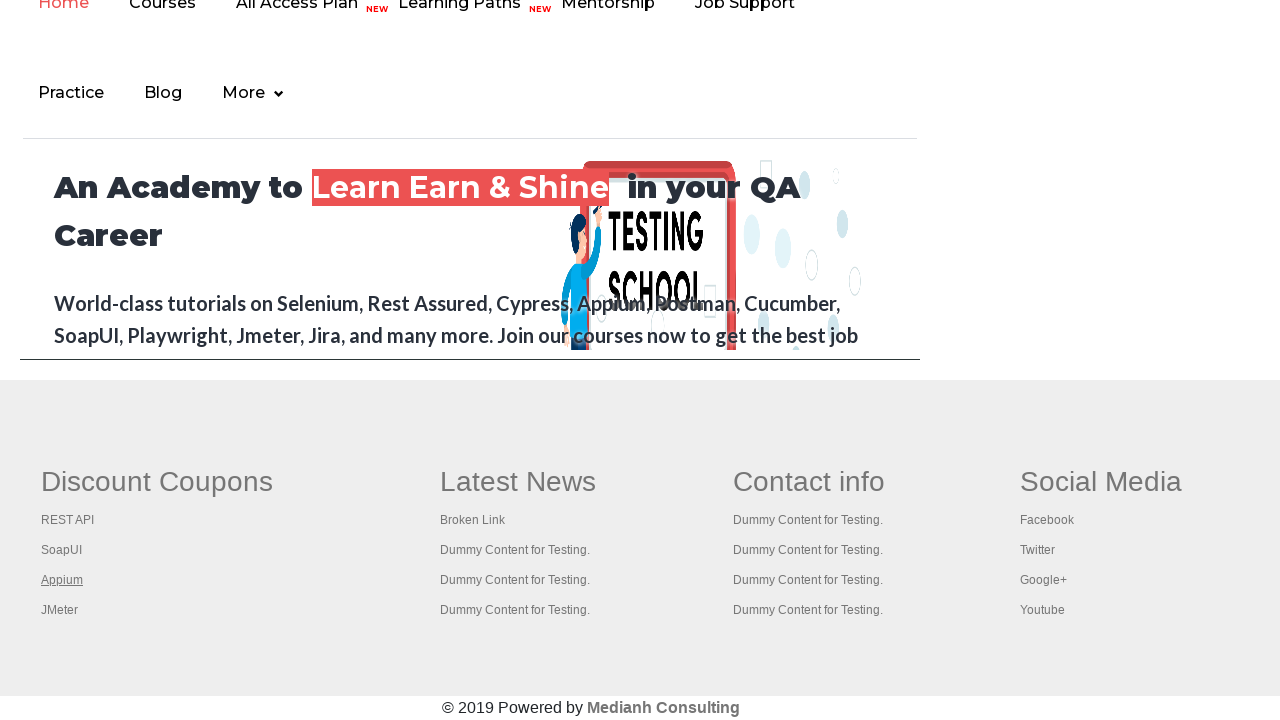

Retrieved href attribute for footer link 5: https://jmeter.apache.org/
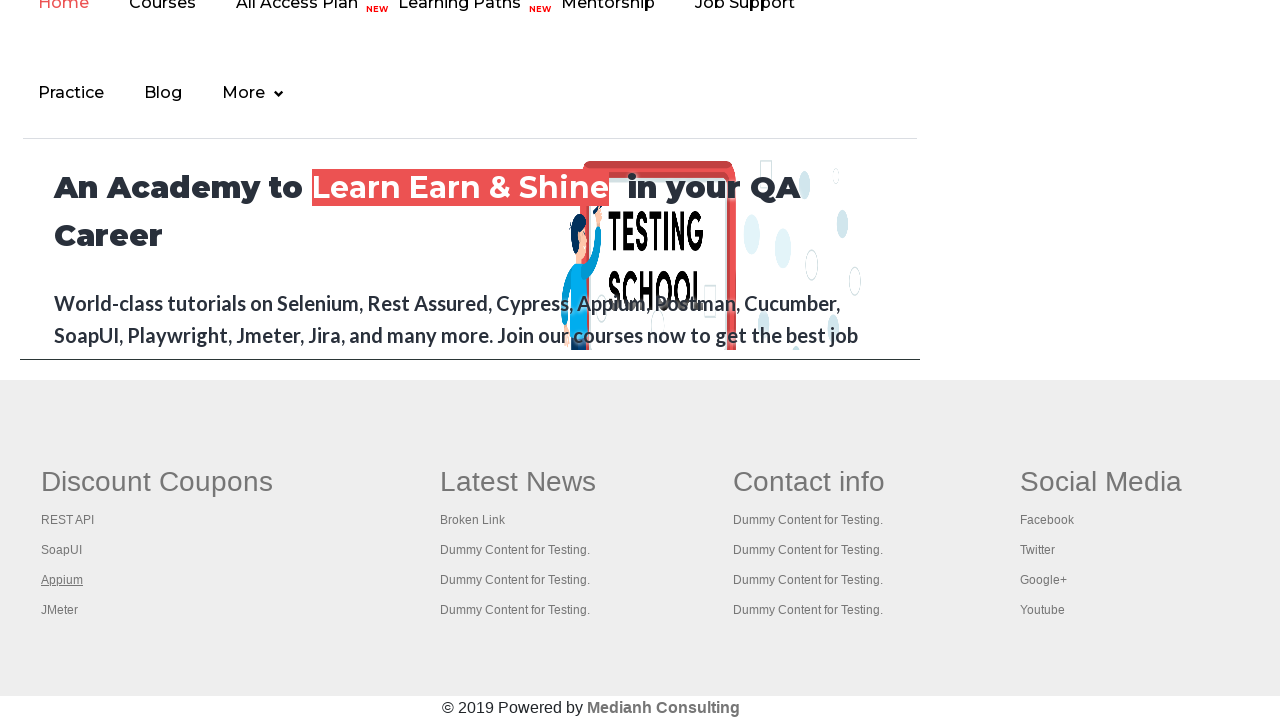

Clicked footer link 5 with URL: https://jmeter.apache.org/
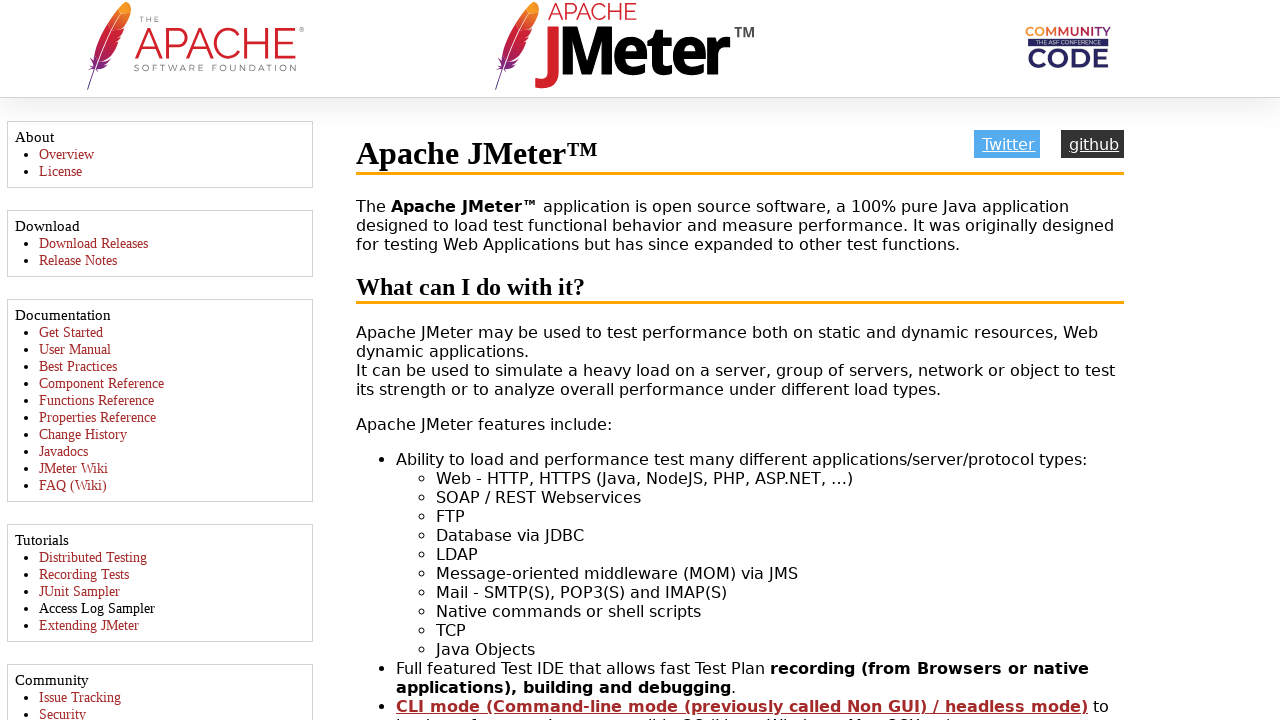

Navigated back to the practice automation page
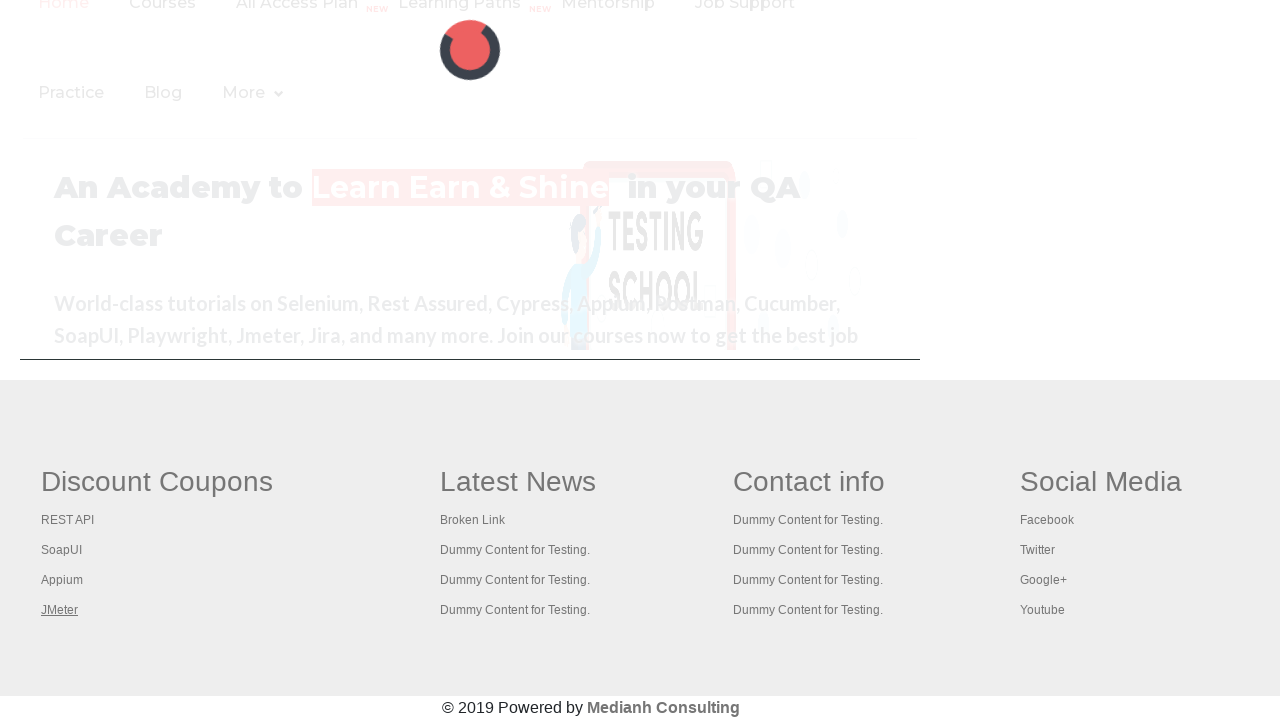

Waited for footer links to be present again after navigation
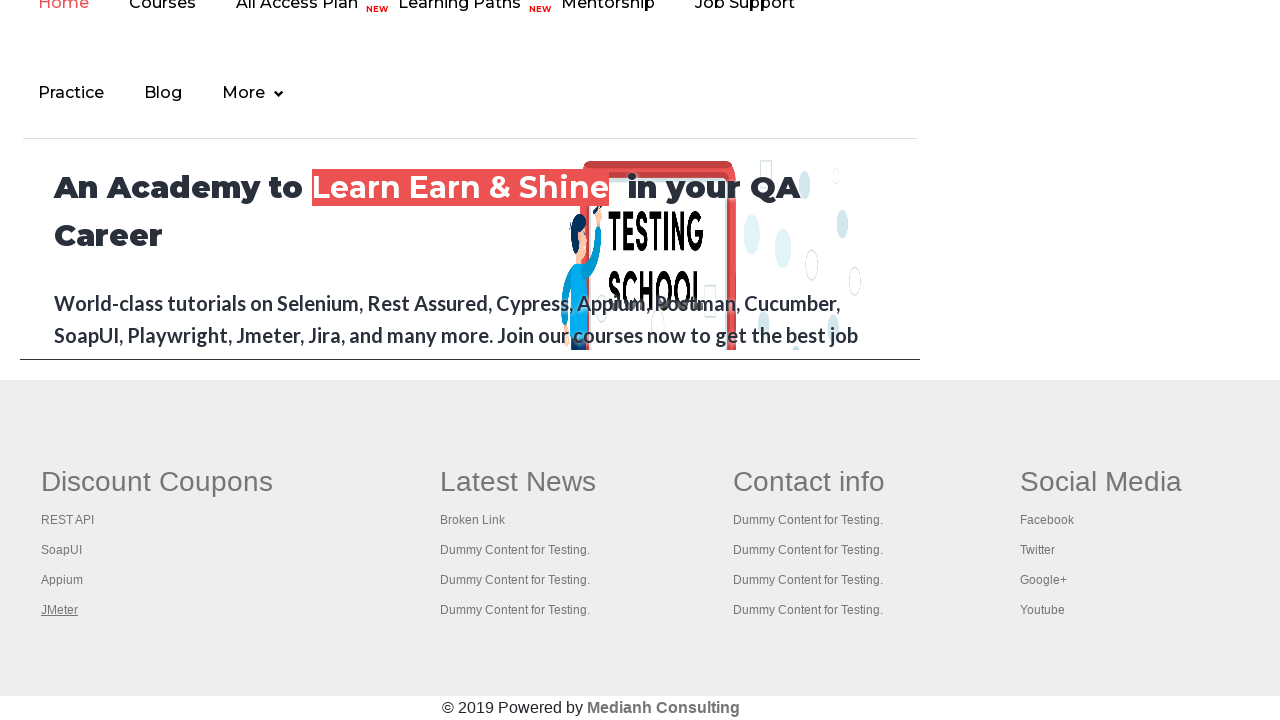

Retrieved href attribute for footer link 6: #
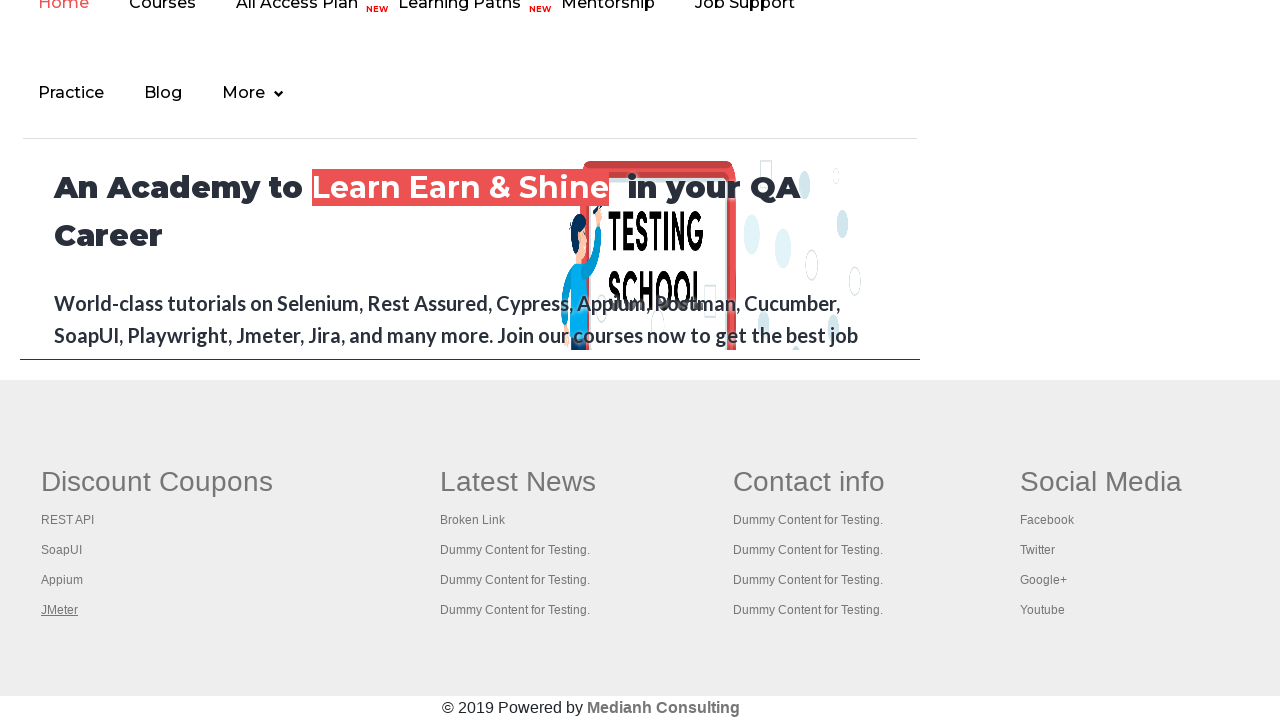

Retrieved href attribute for footer link 7: https://rahulshettyacademy.com/brokenlink
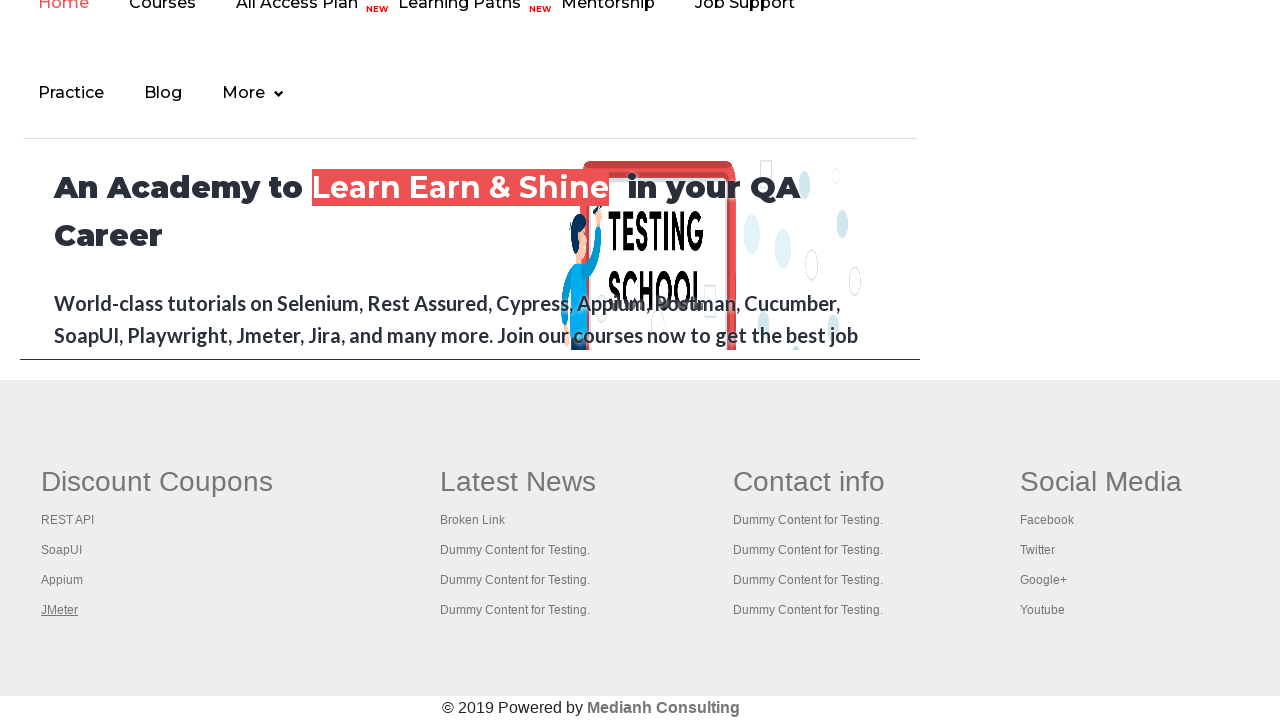

Clicked footer link 7 with URL: https://rahulshettyacademy.com/brokenlink
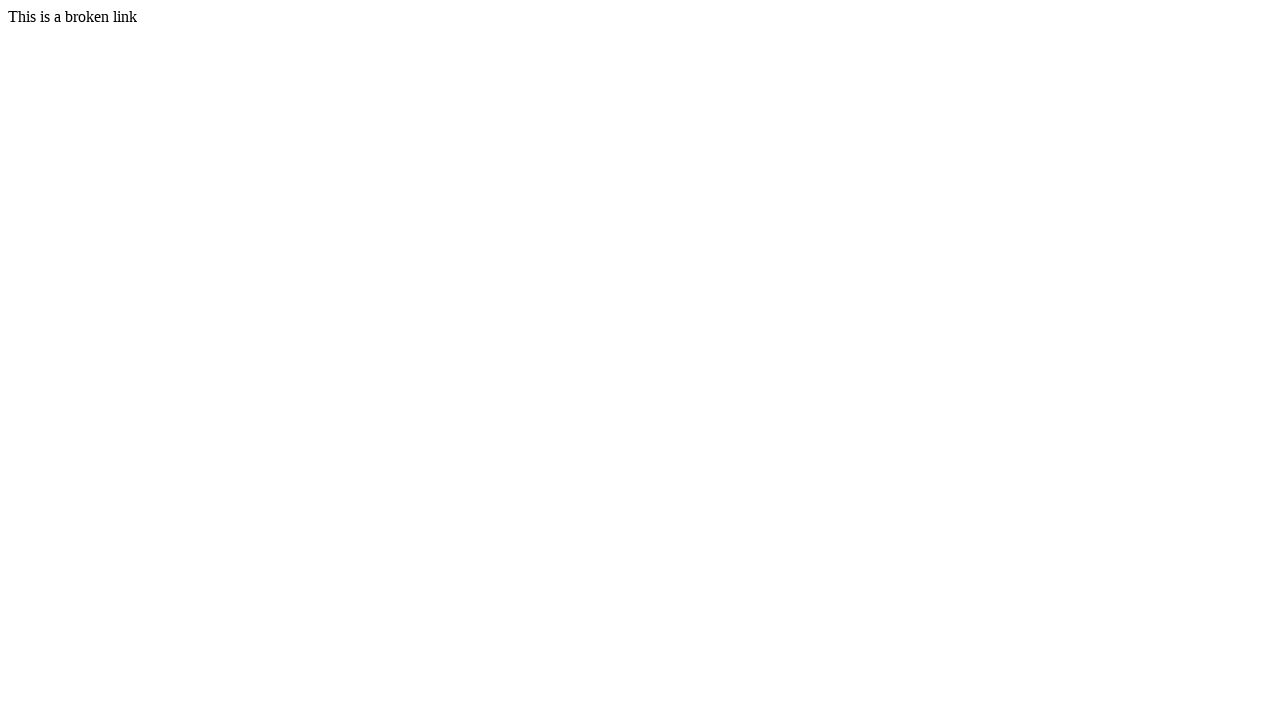

Navigated back to the practice automation page
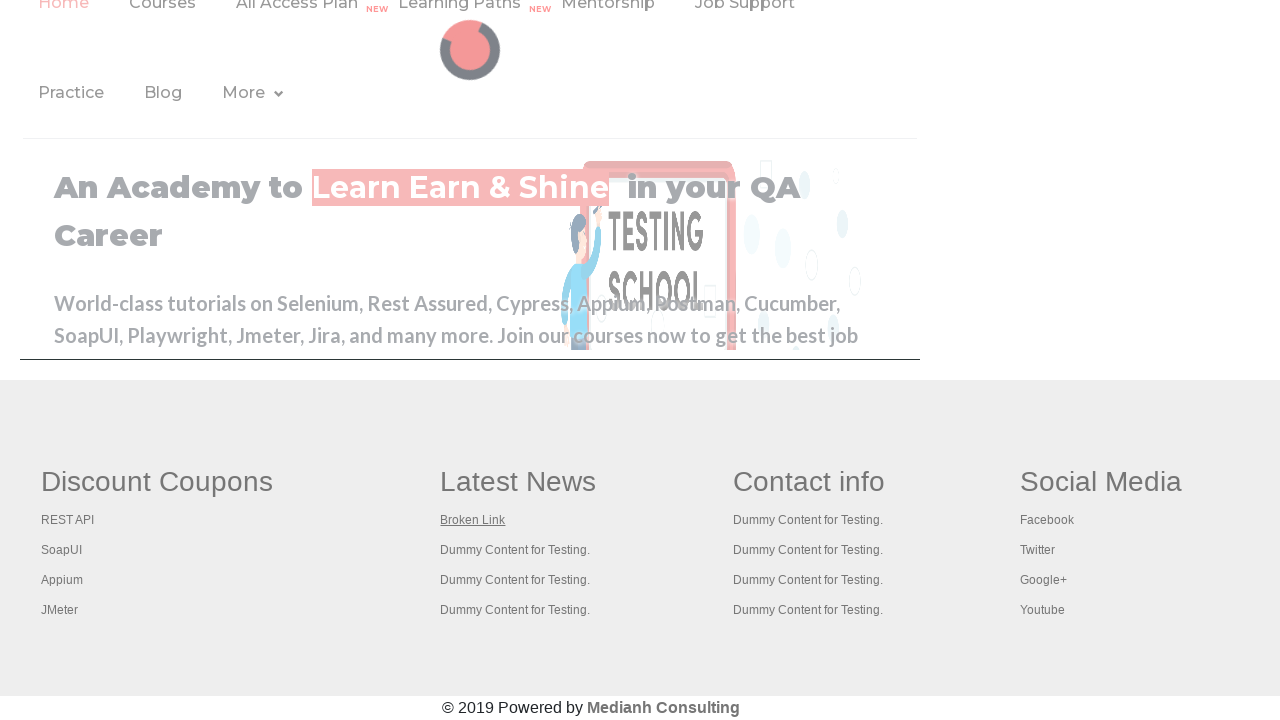

Waited for footer links to be present again after navigation
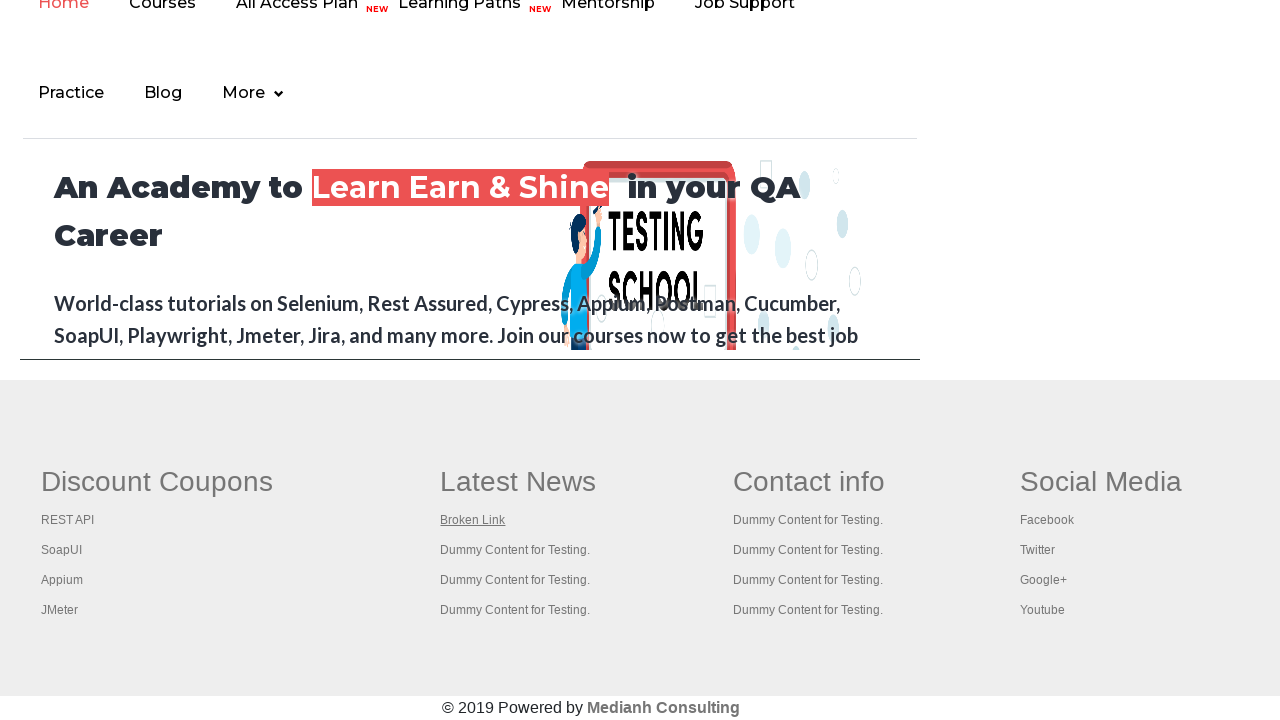

Retrieved href attribute for footer link 8: #
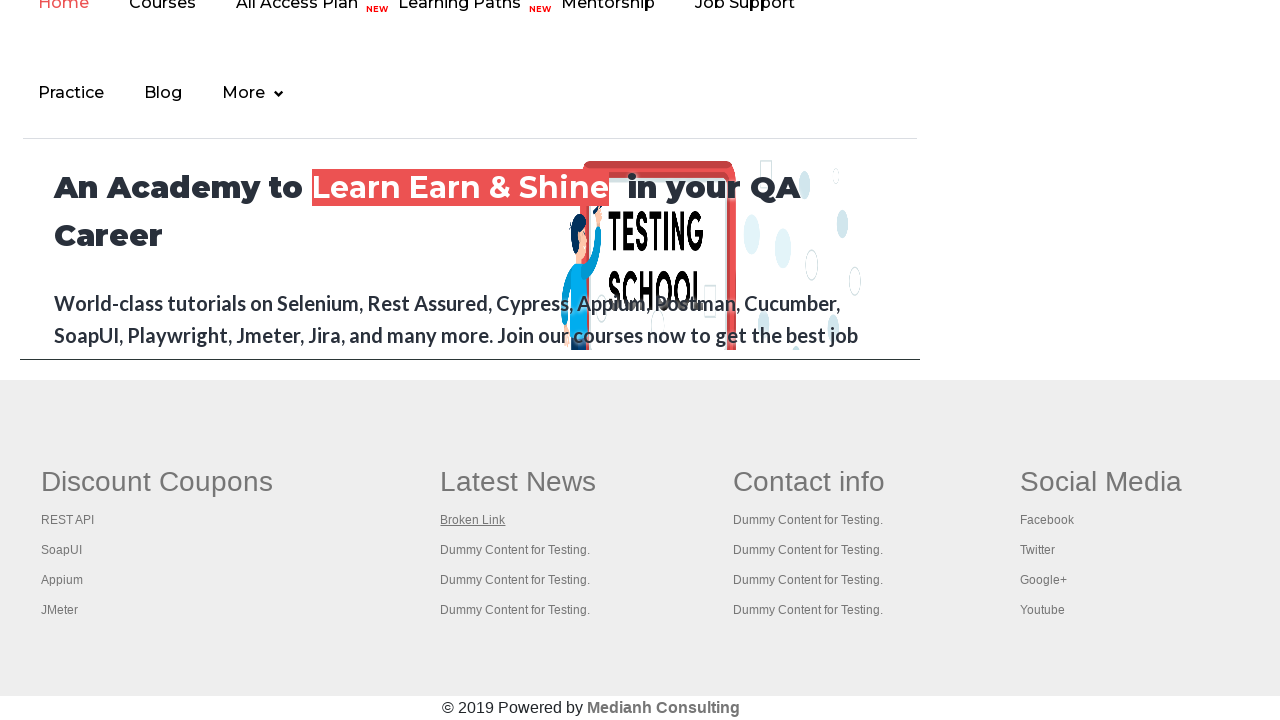

Retrieved href attribute for footer link 9: #
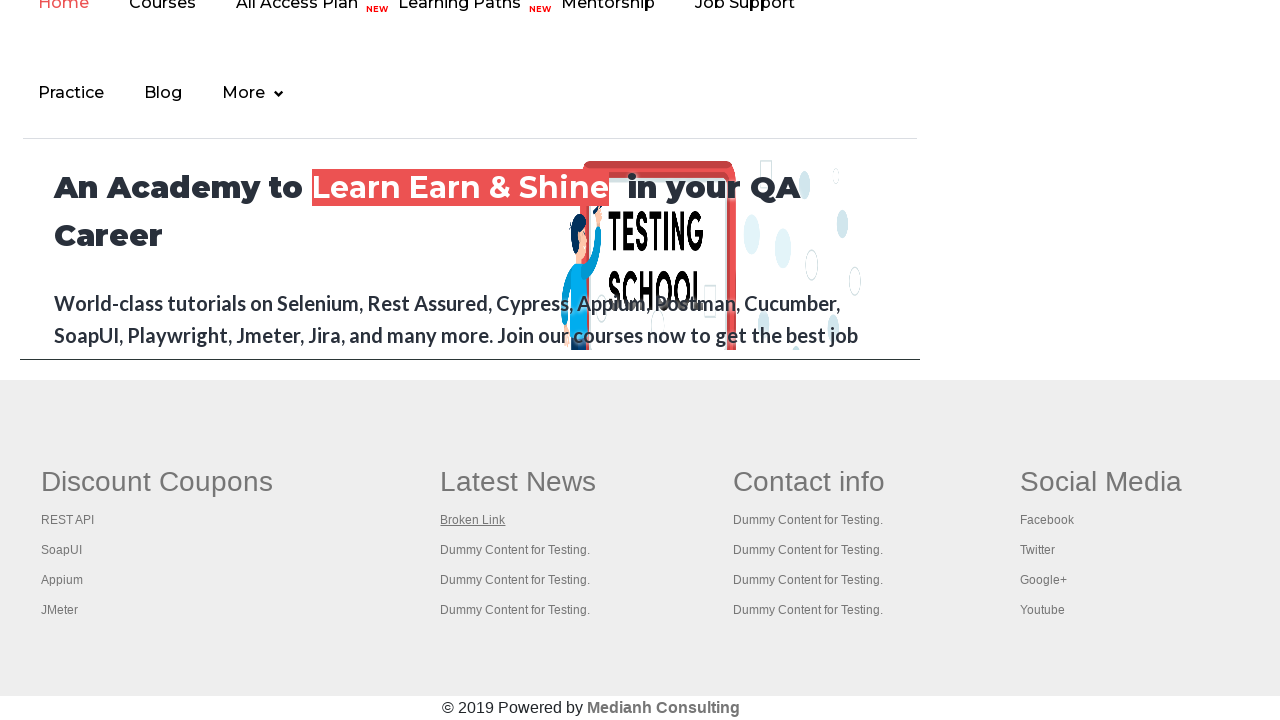

Retrieved href attribute for footer link 10: #
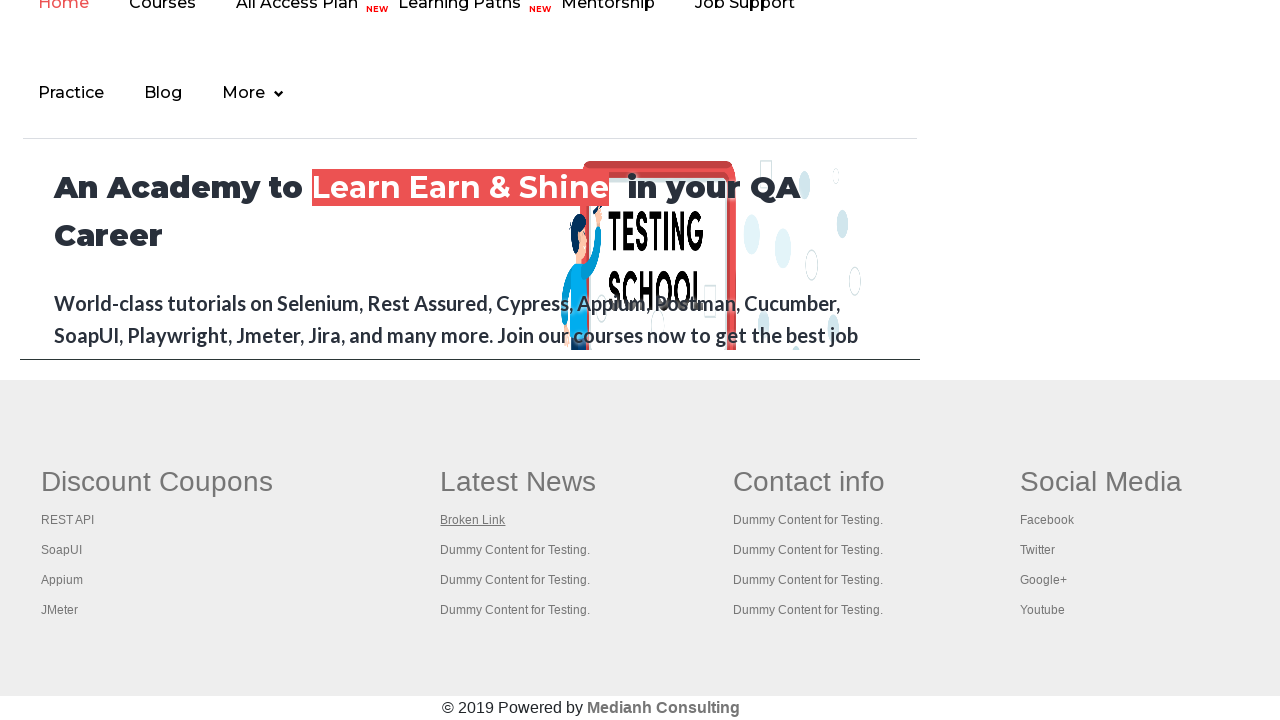

Retrieved href attribute for footer link 11: #
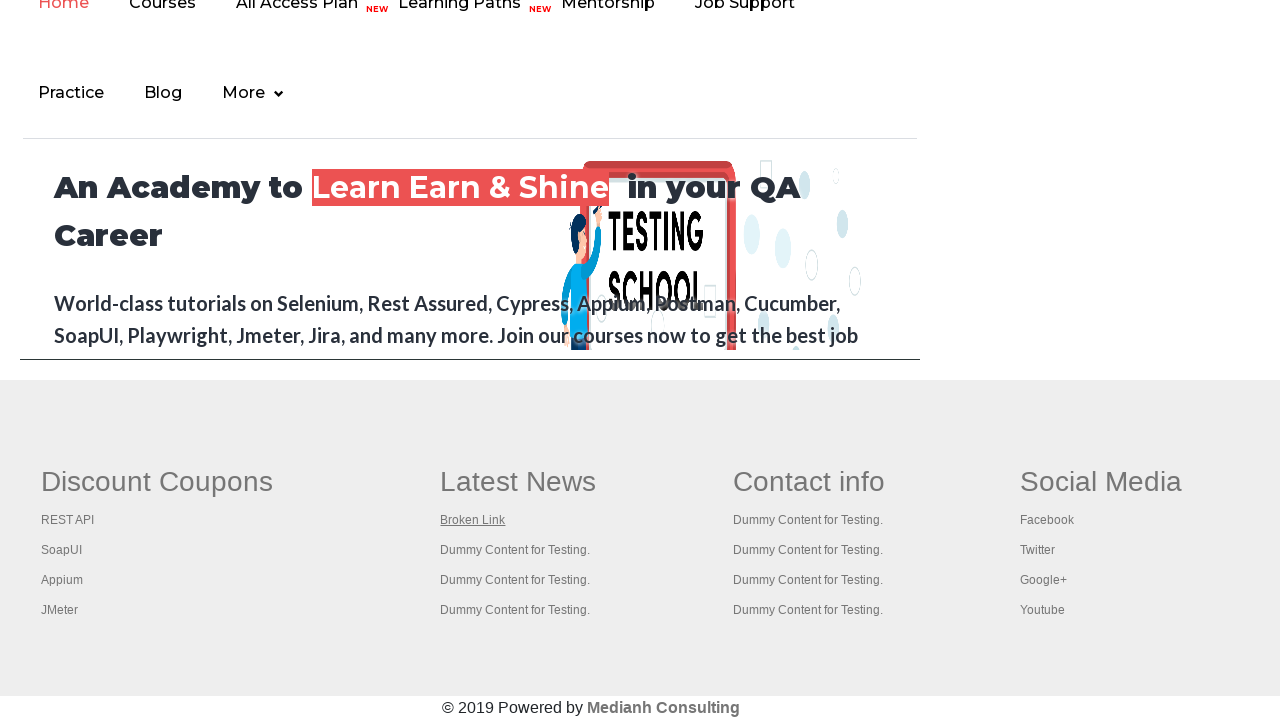

Retrieved href attribute for footer link 12: #
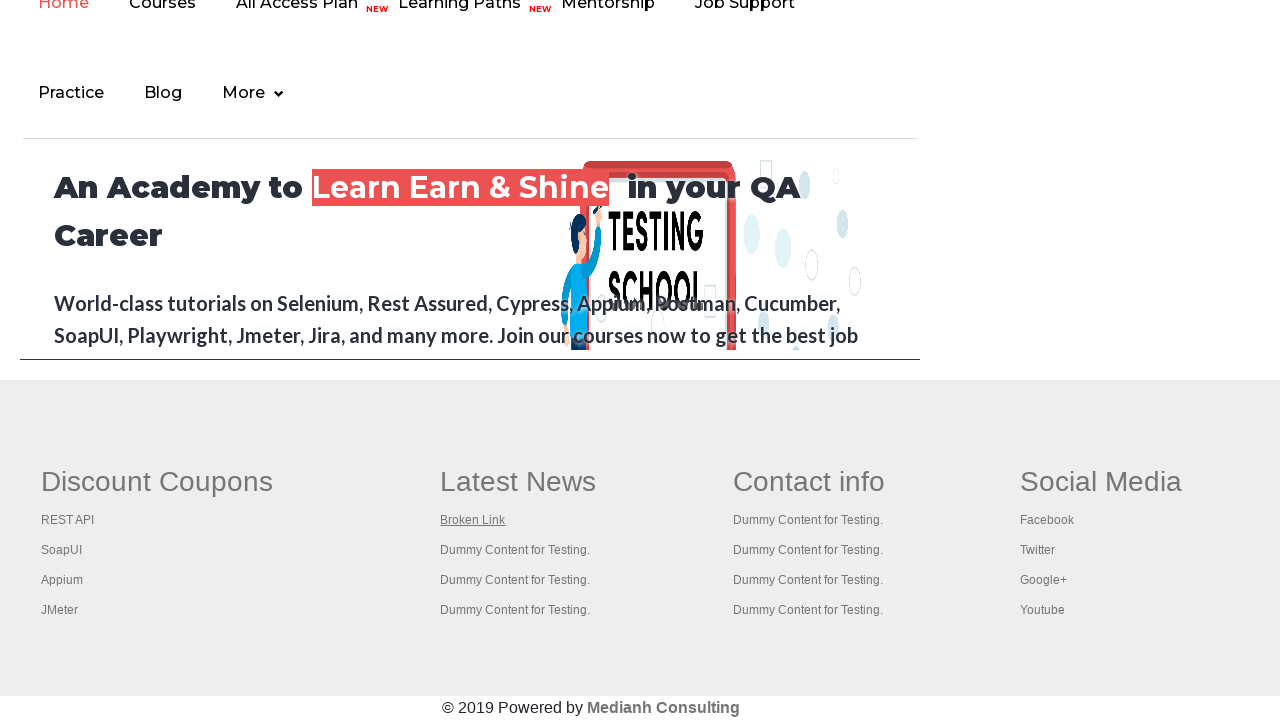

Retrieved href attribute for footer link 13: #
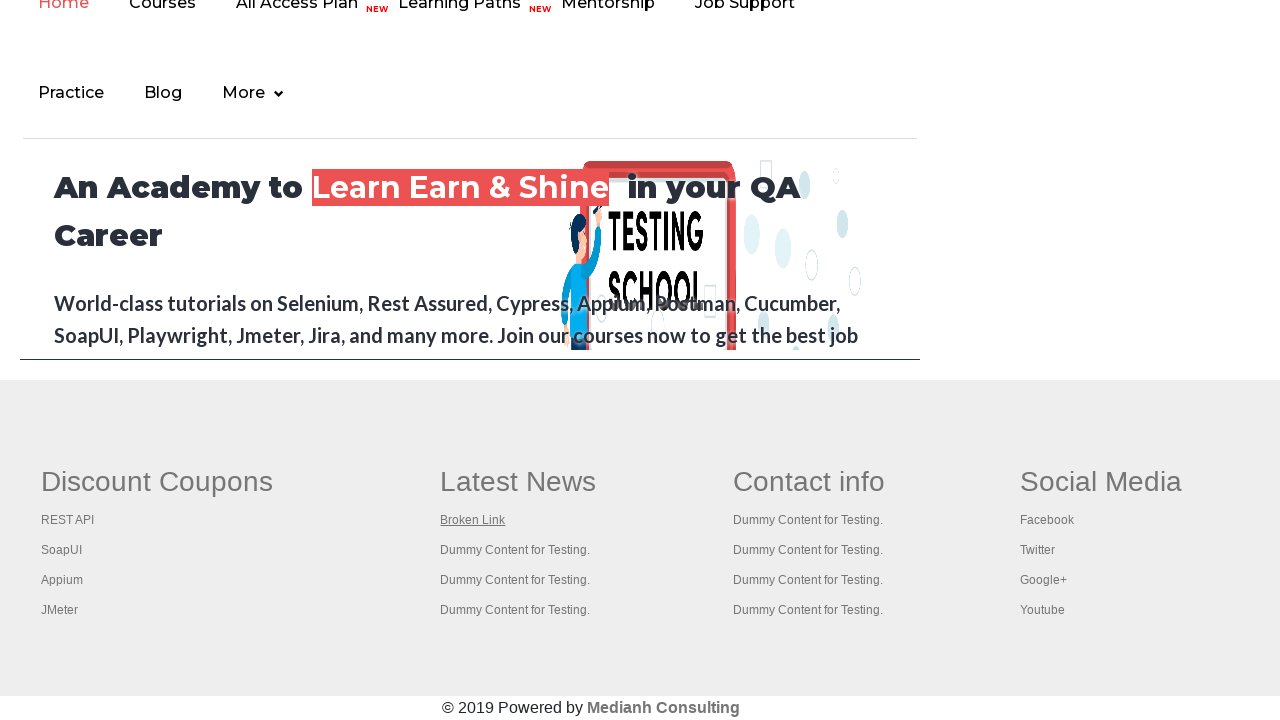

Retrieved href attribute for footer link 14: #
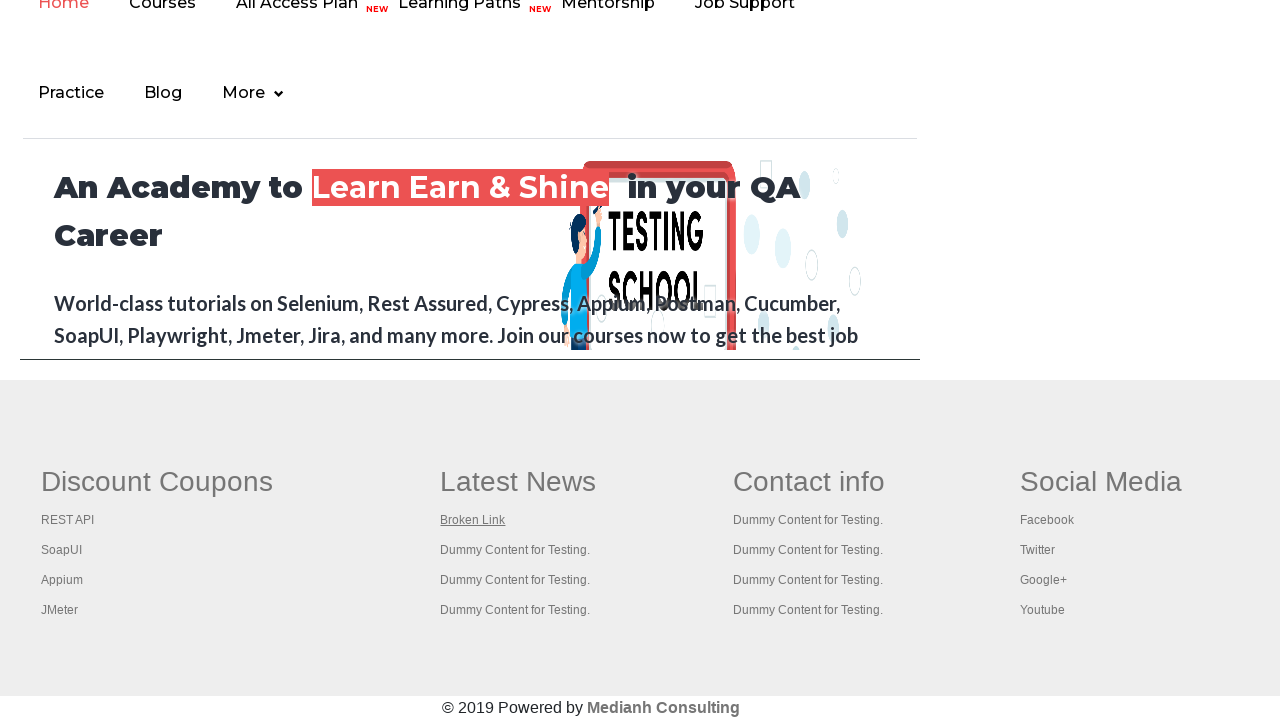

Retrieved href attribute for footer link 15: #
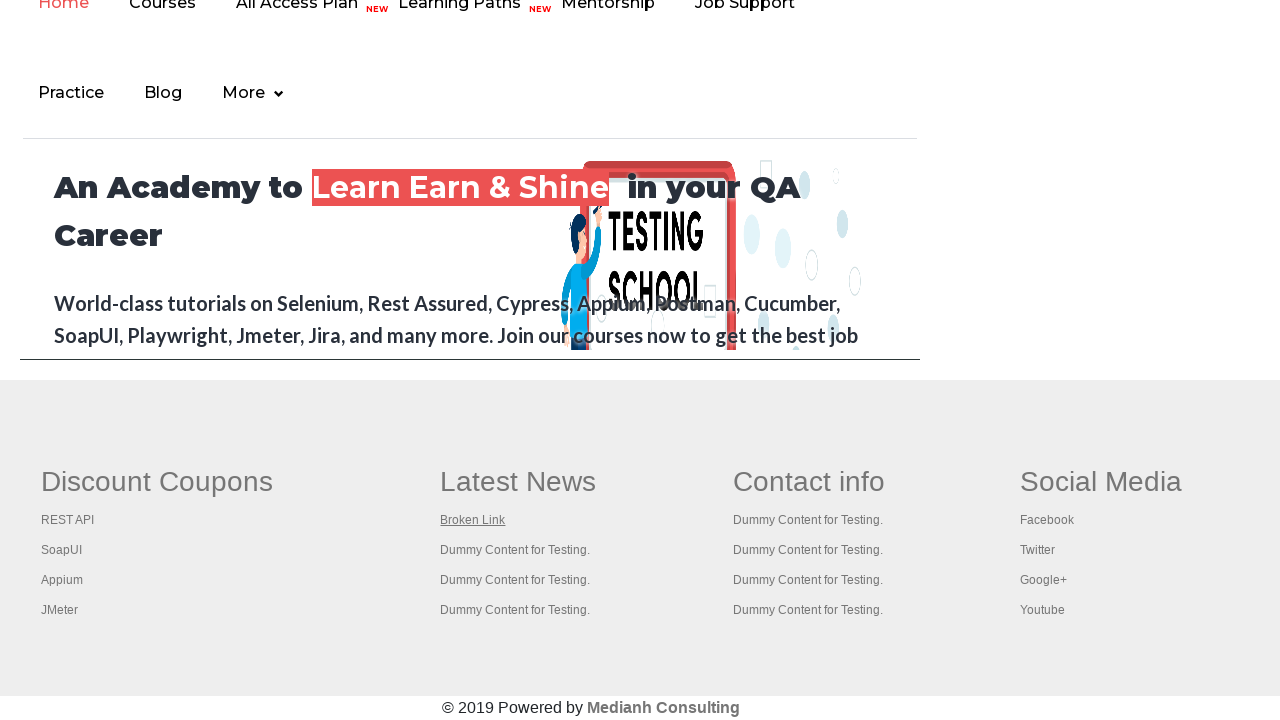

Retrieved href attribute for footer link 16: #
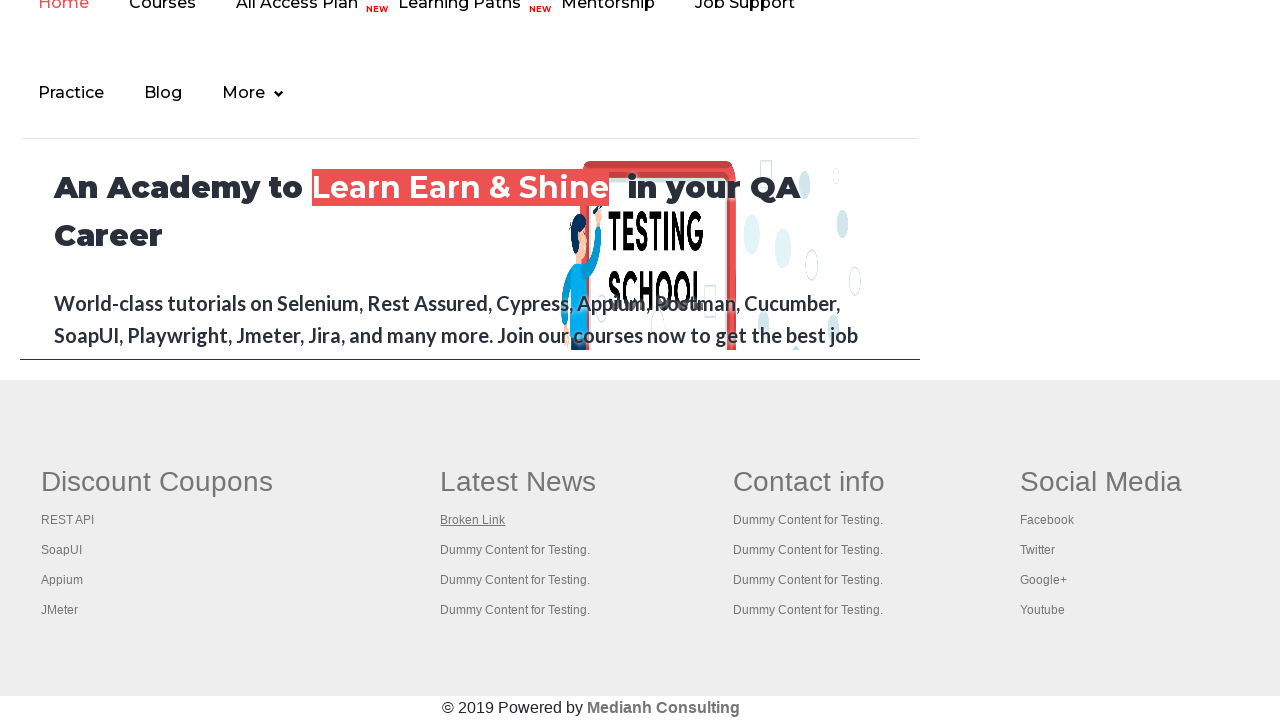

Retrieved href attribute for footer link 17: #
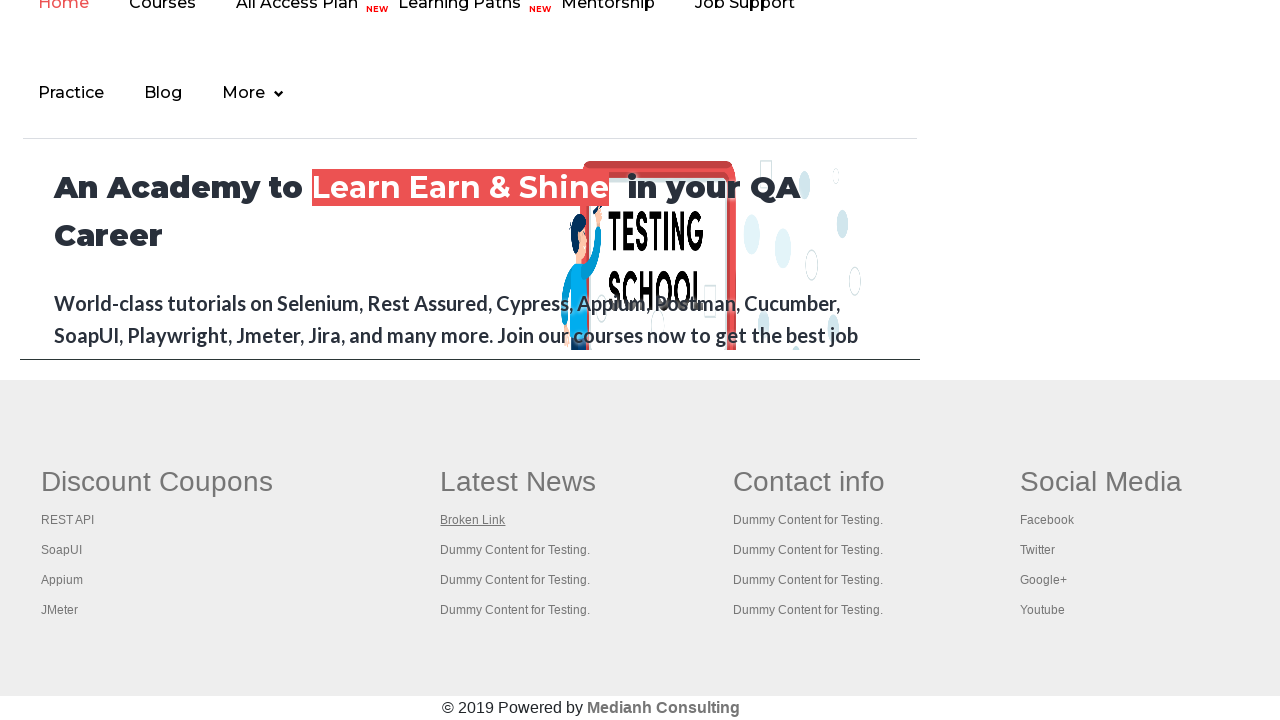

Retrieved href attribute for footer link 18: #
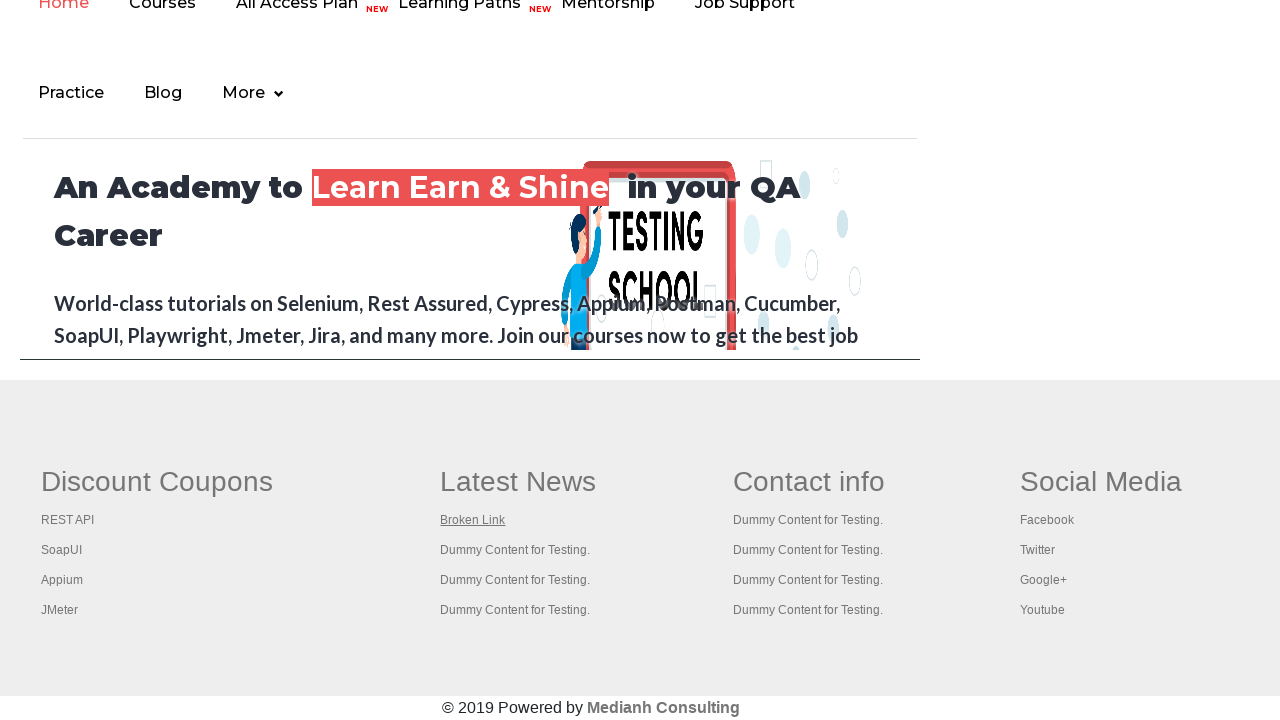

Retrieved href attribute for footer link 19: #
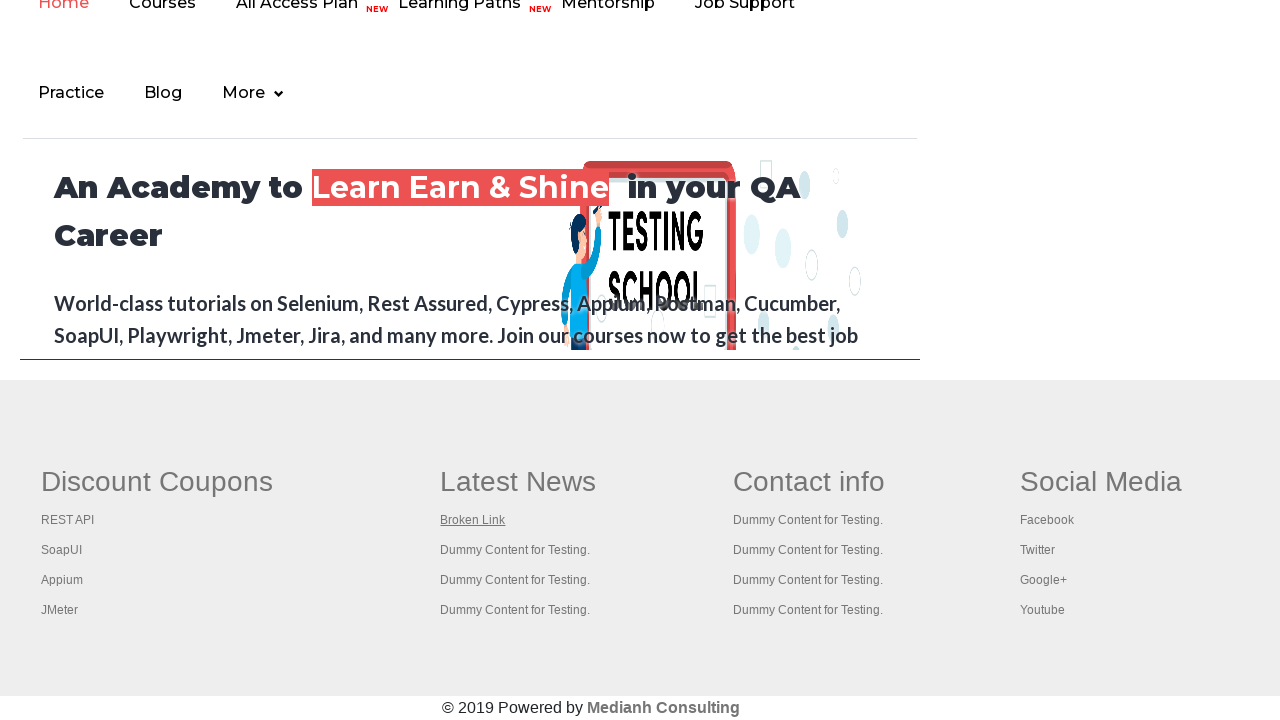

Retrieved href attribute for footer link 20: #
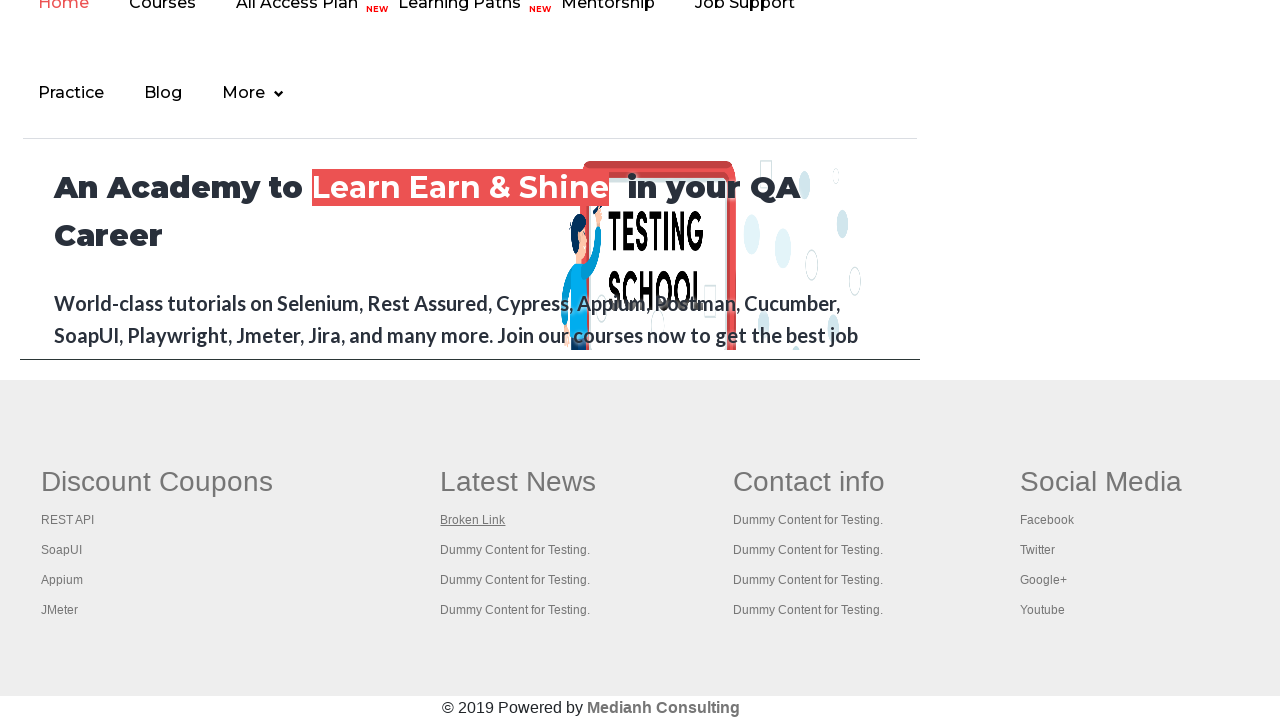

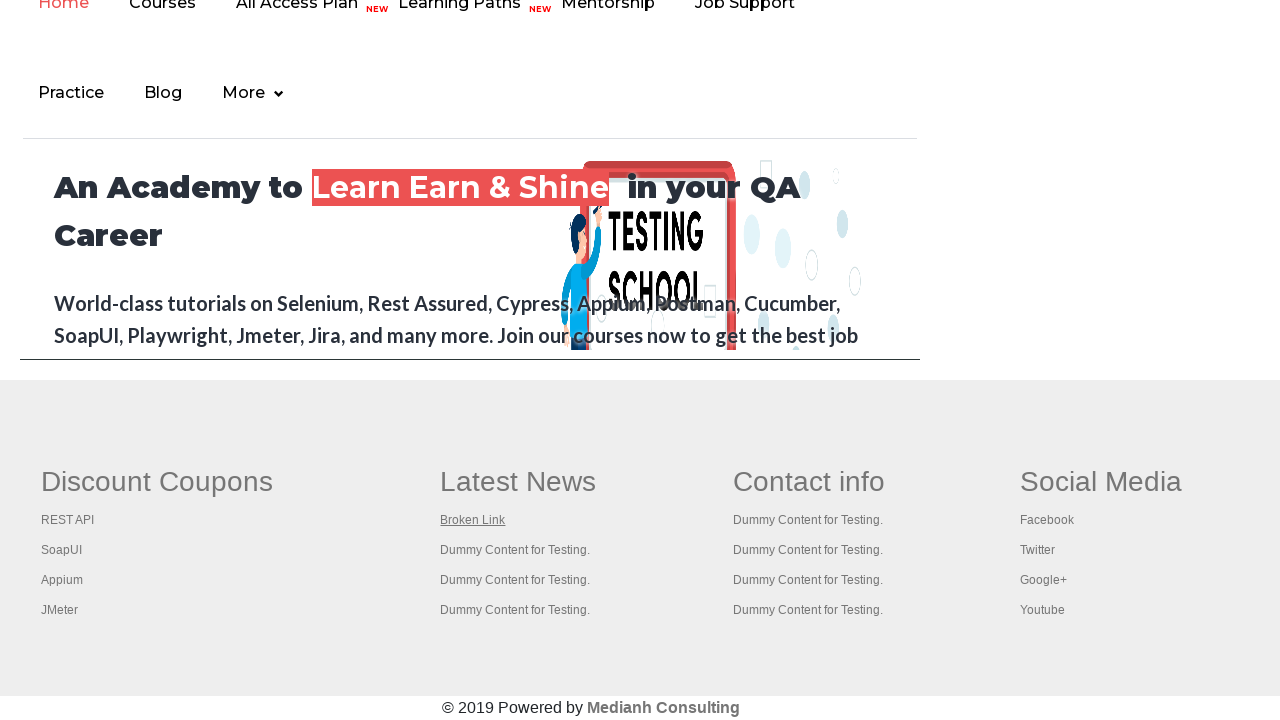